Tests the Typos page functionality by navigating to it and verifying the paragraph text, refreshing the page until the correct text (without typo) appears.

Starting URL: http://the-internet.herokuapp.com/

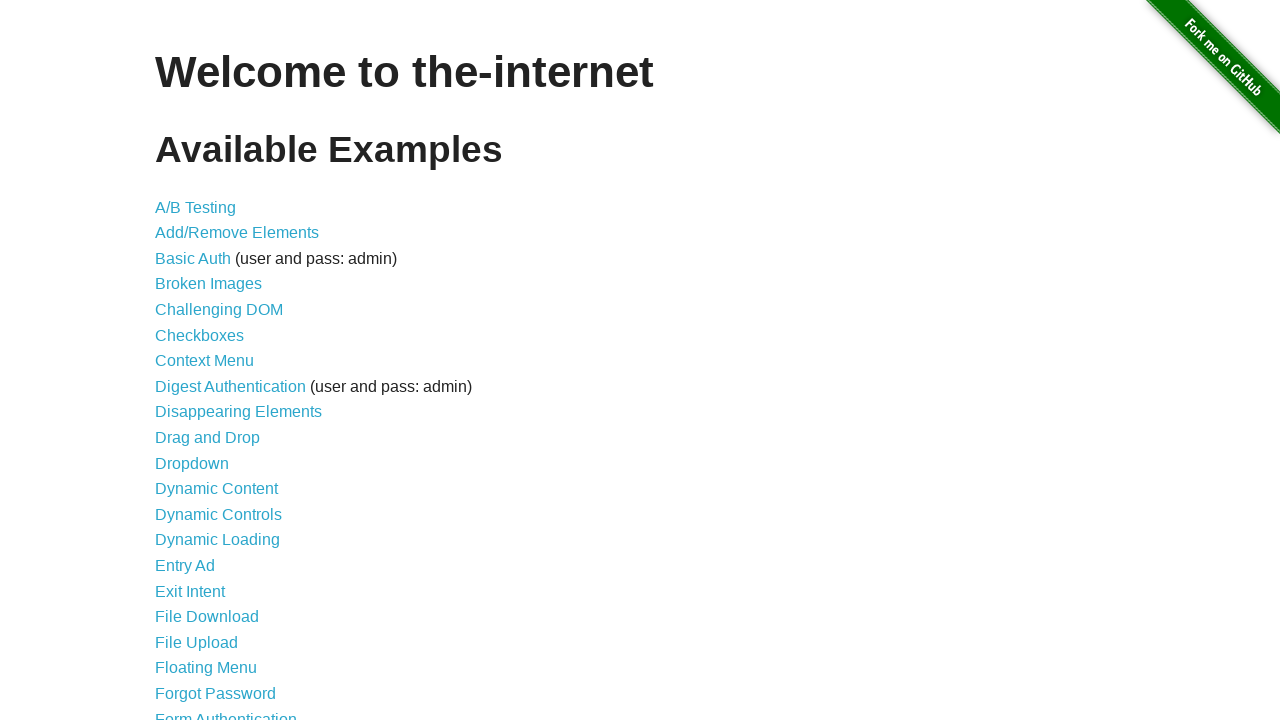

Clicked on the Typos link at (176, 625) on text=Typos
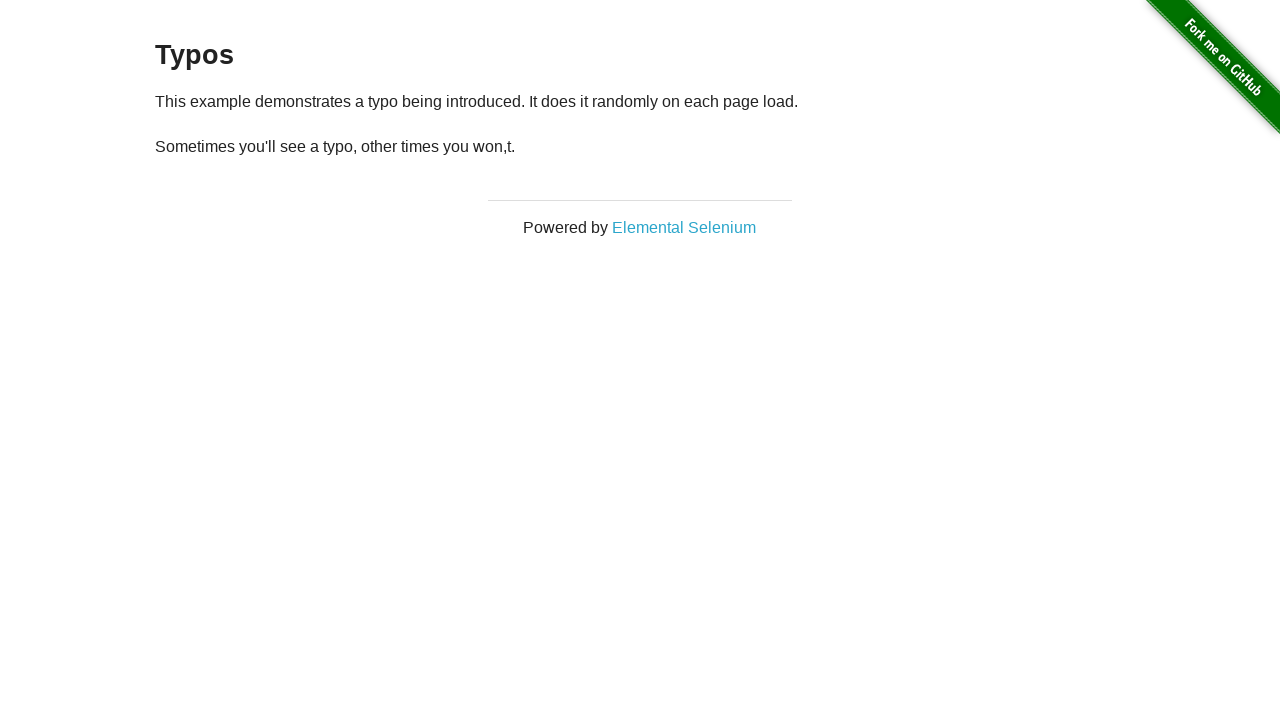

Typos page loaded and paragraph element is visible
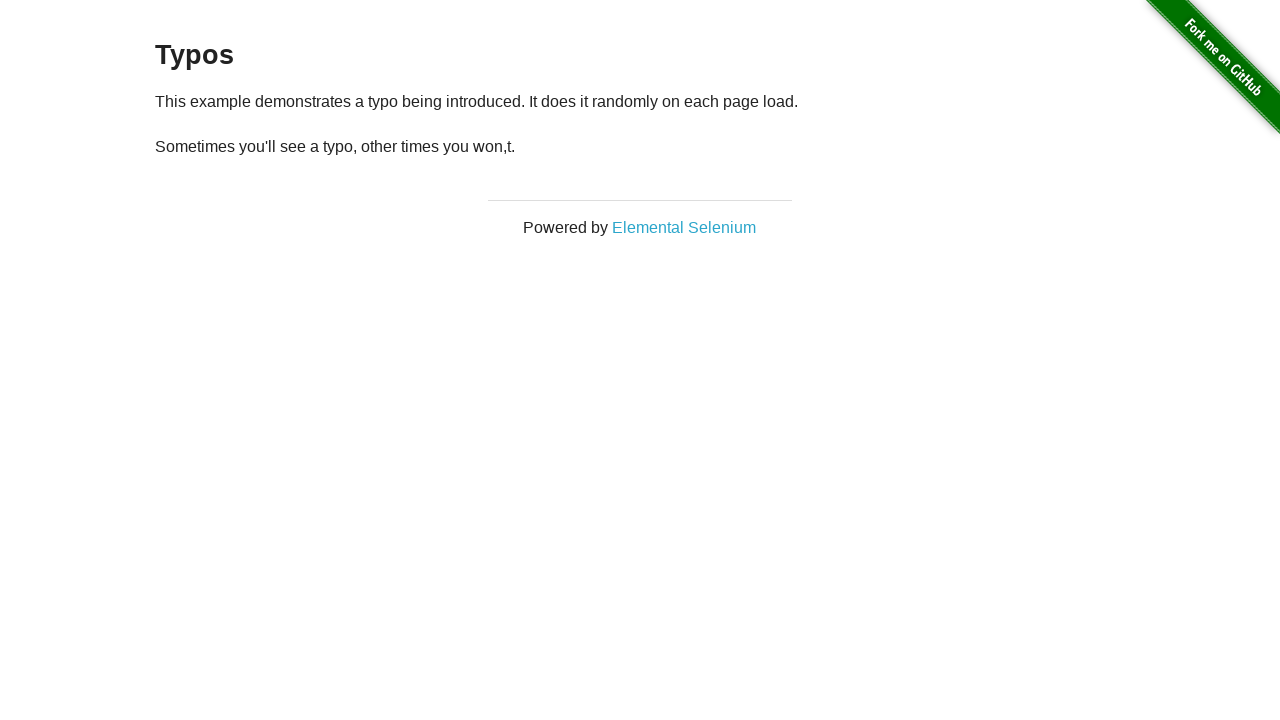

Retrieved paragraph text: '
  Sometimes you'll see a typo, other times you won,t.
'
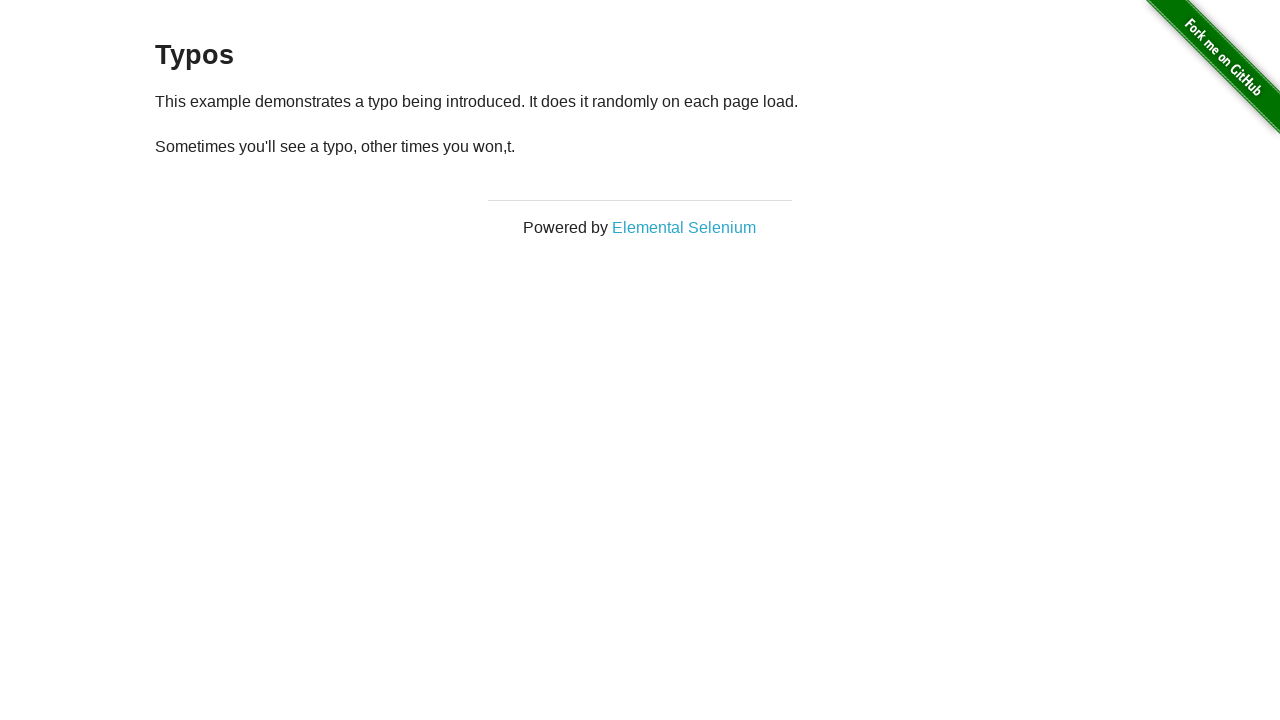

Page reloaded (attempt 1/20)
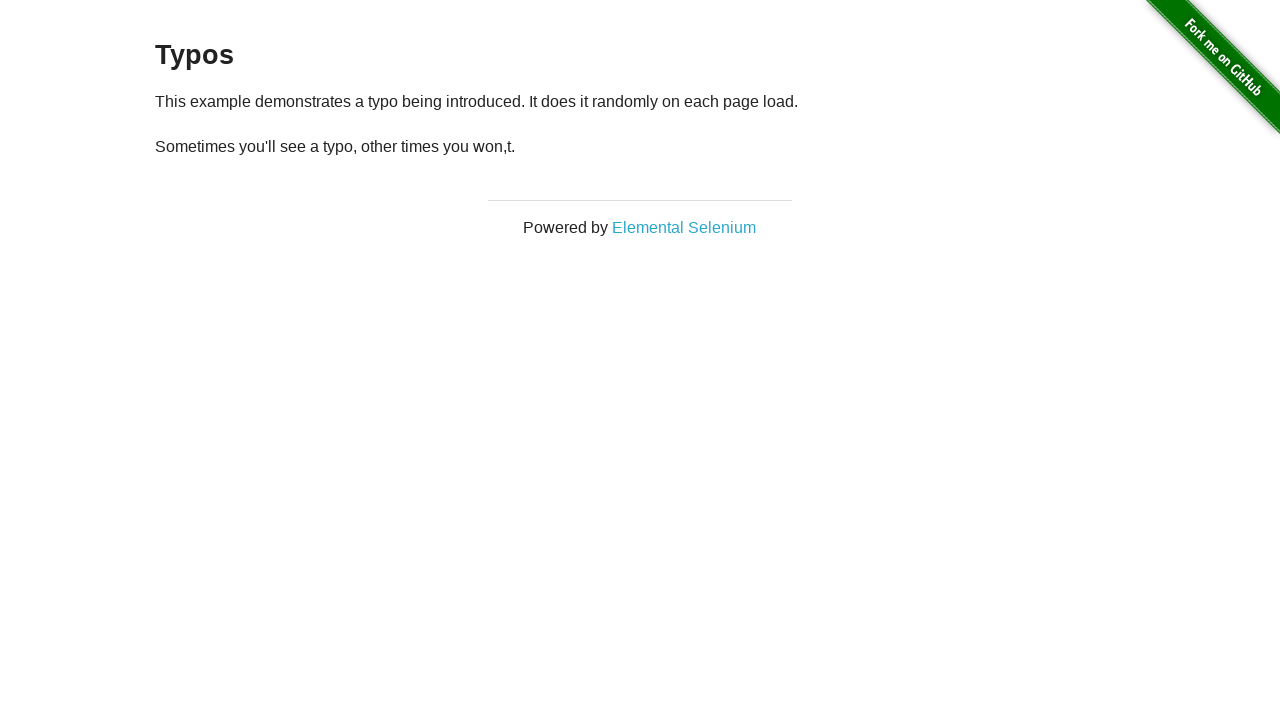

Waited for paragraph element to load after page reload
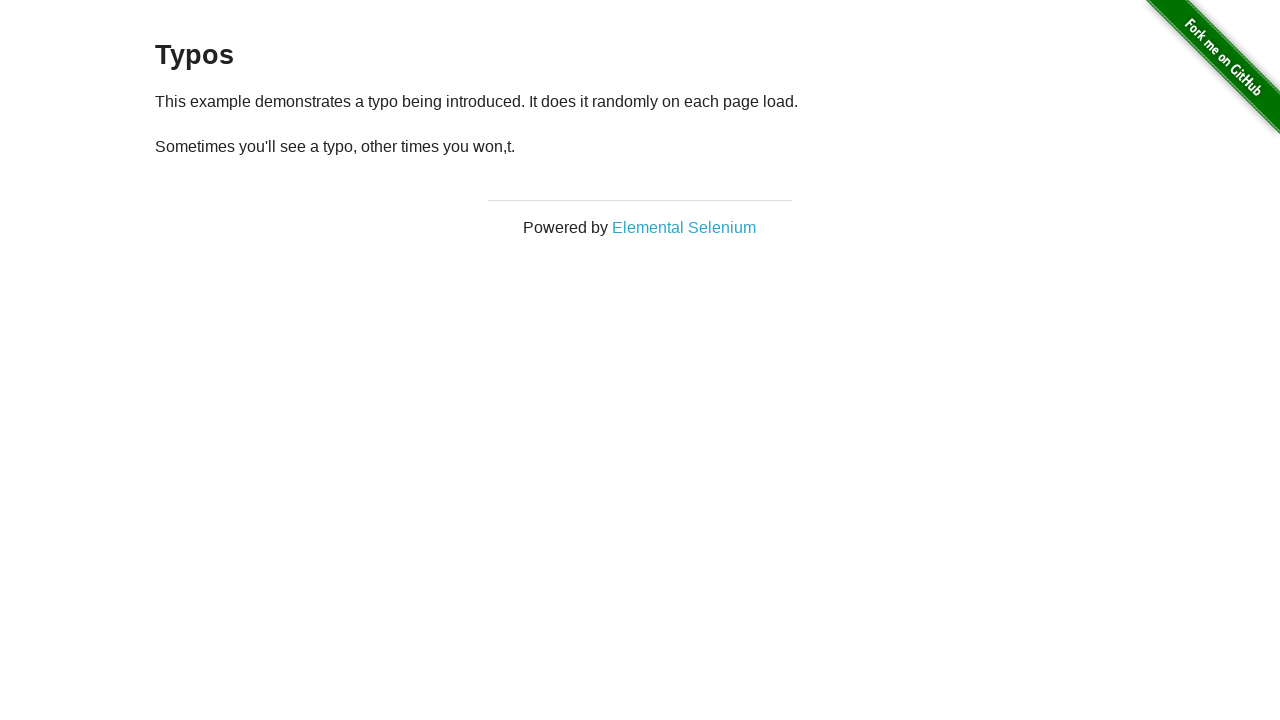

Retrieved paragraph text: '
  Sometimes you'll see a typo, other times you won,t.
'
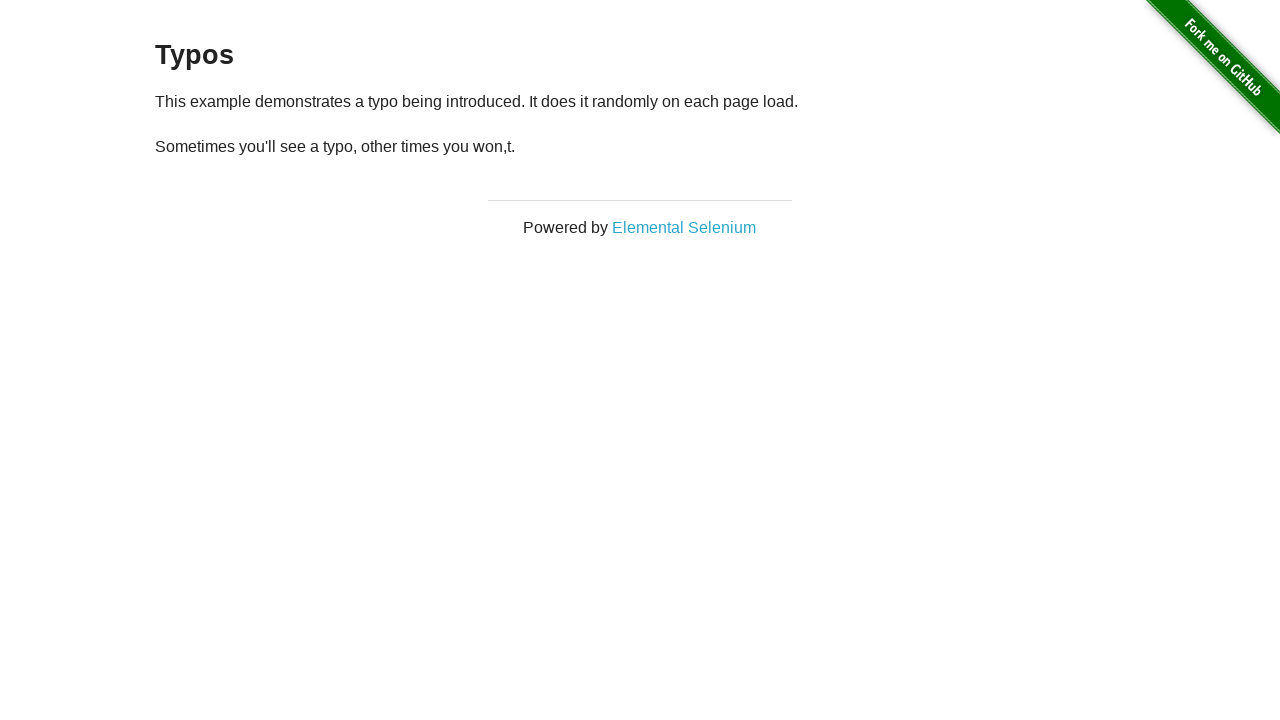

Page reloaded (attempt 2/20)
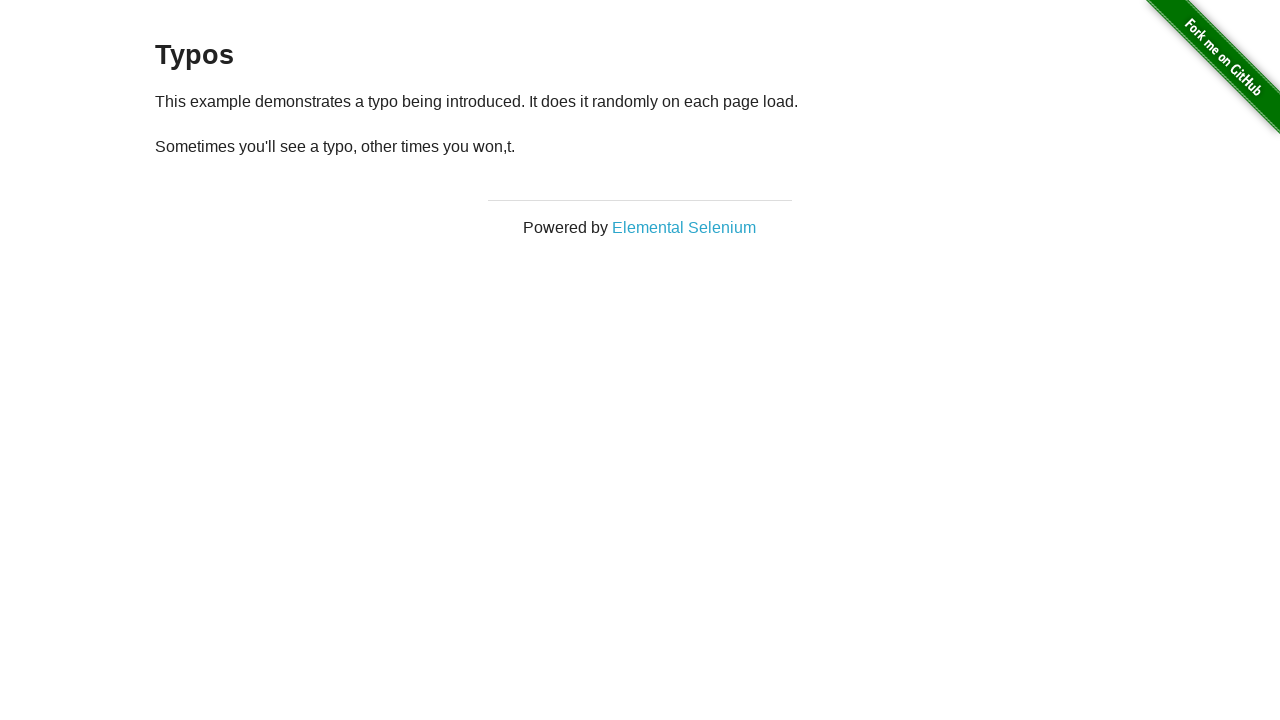

Waited for paragraph element to load after page reload
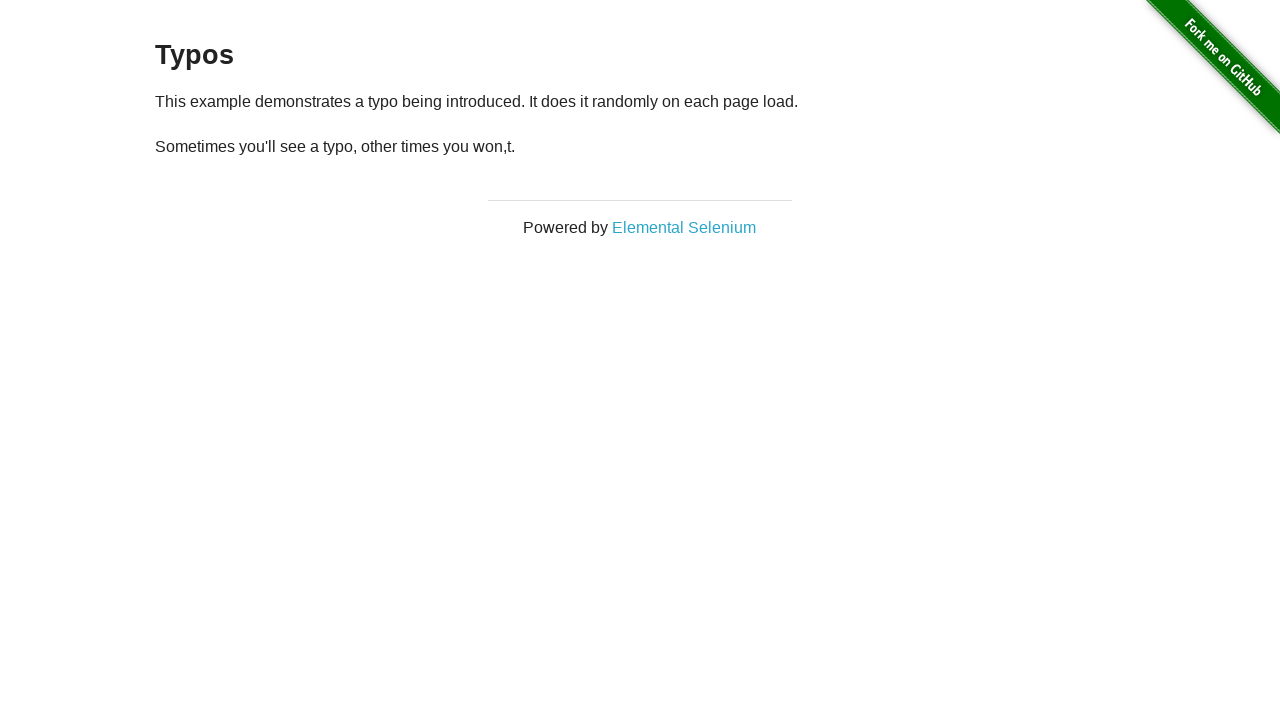

Retrieved paragraph text: '
  Sometimes you'll see a typo, other times you won,t.
'
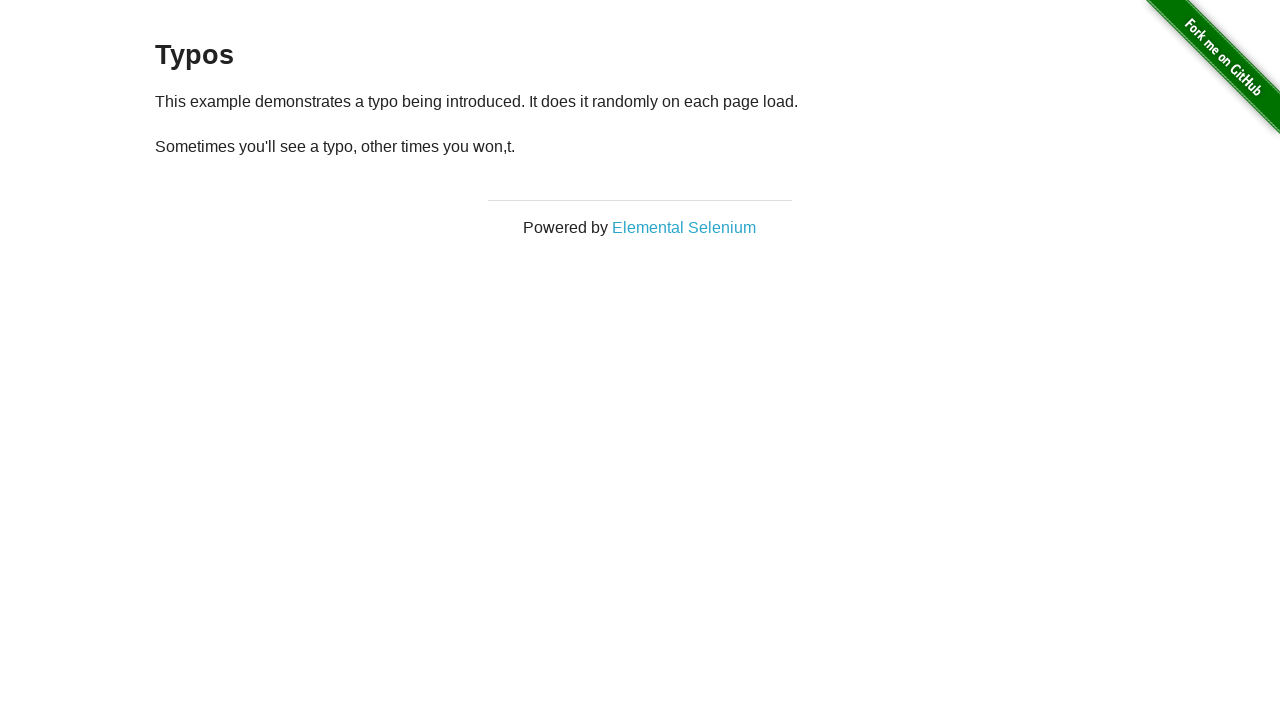

Page reloaded (attempt 3/20)
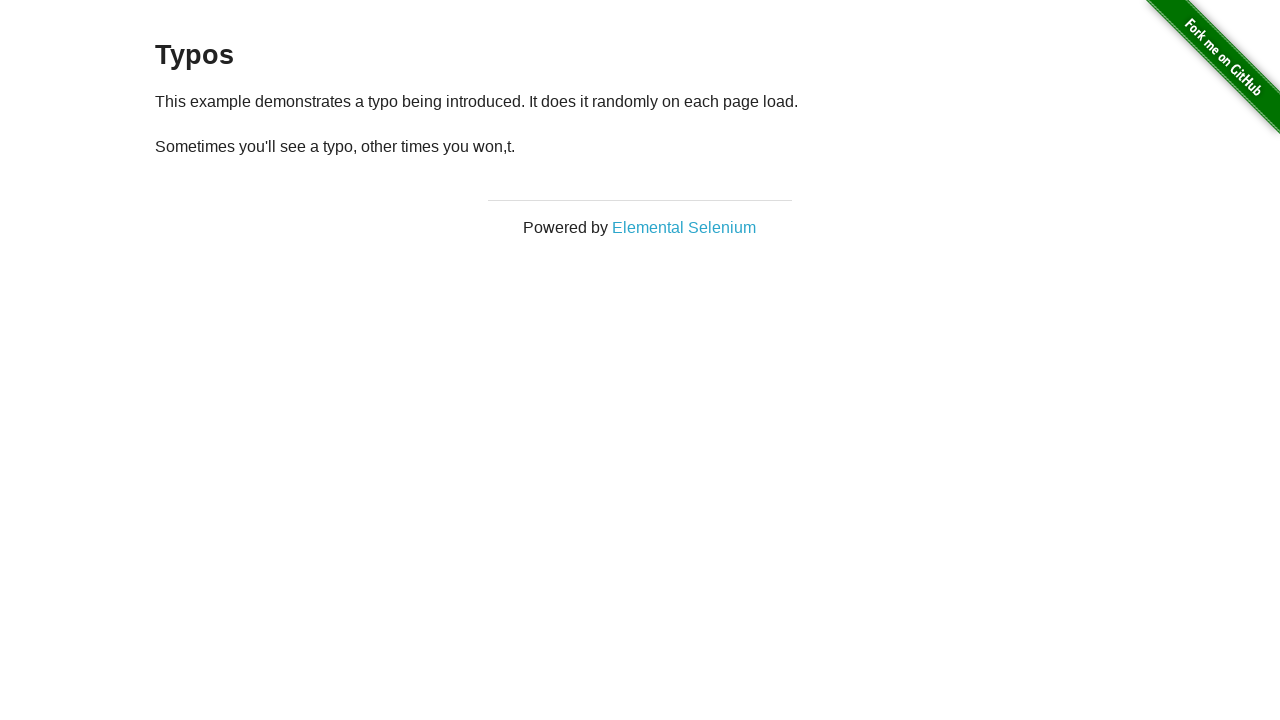

Waited for paragraph element to load after page reload
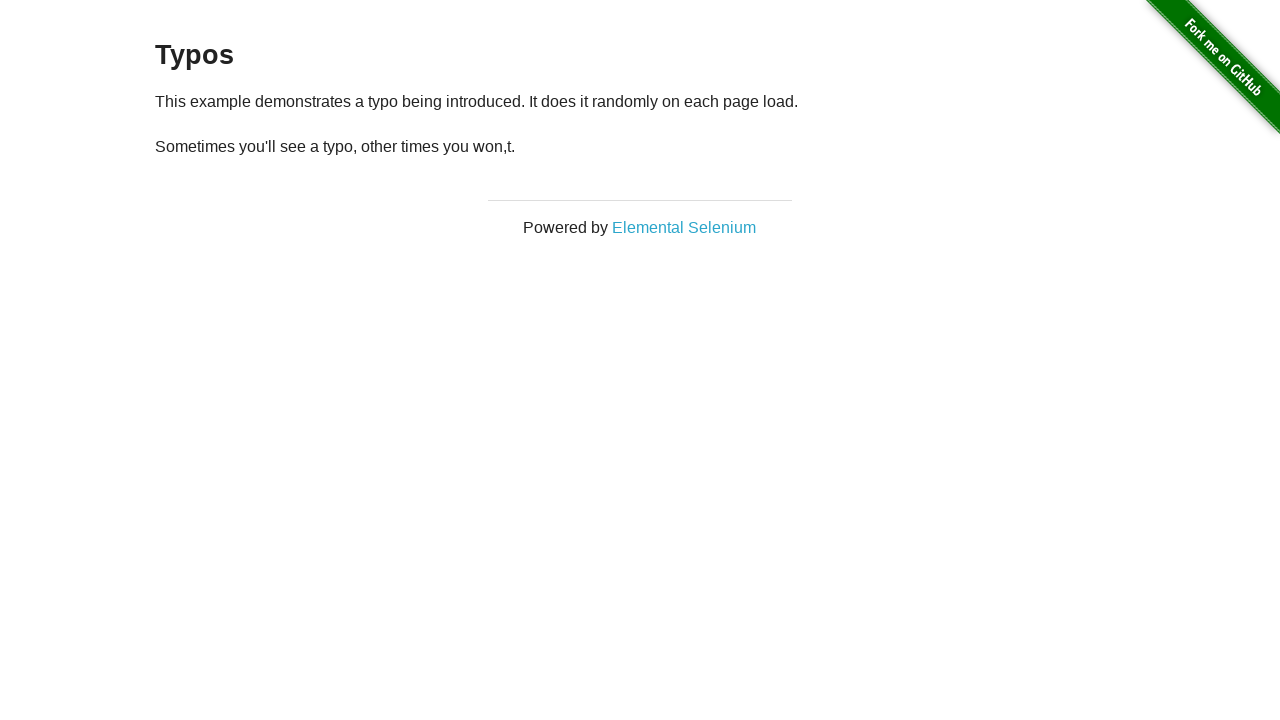

Retrieved paragraph text: '
  Sometimes you'll see a typo, other times you won,t.
'
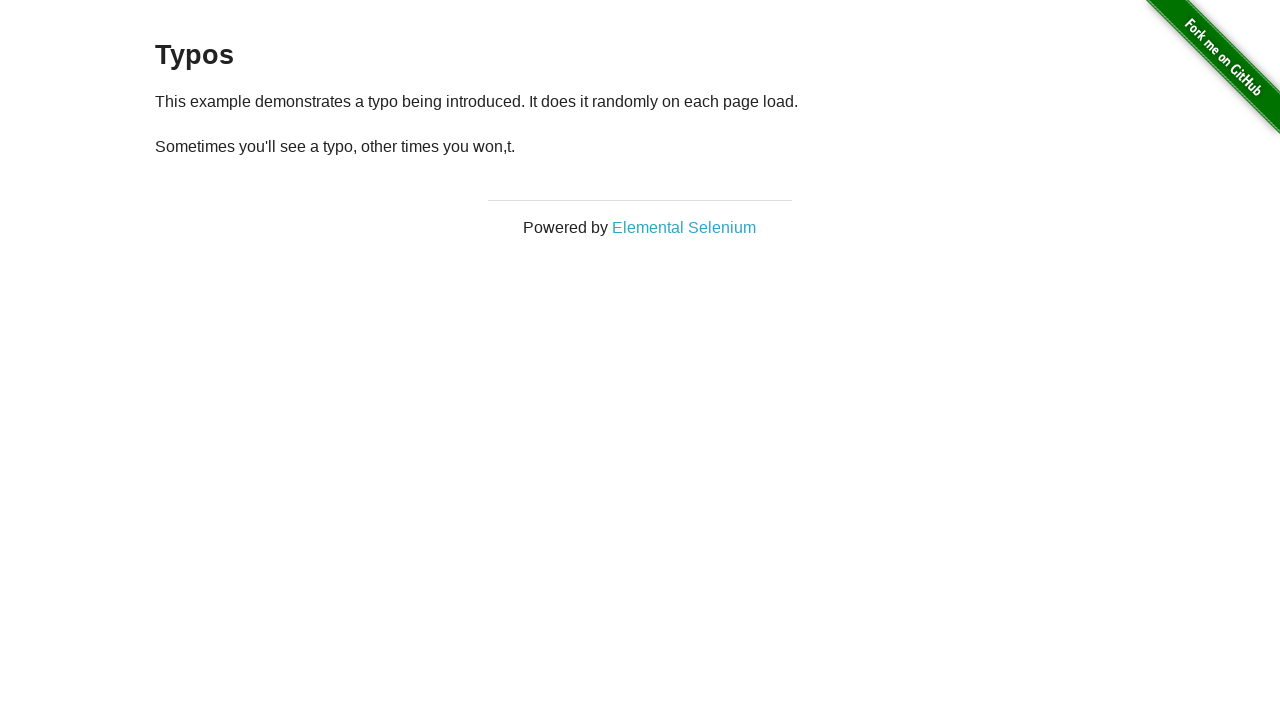

Page reloaded (attempt 4/20)
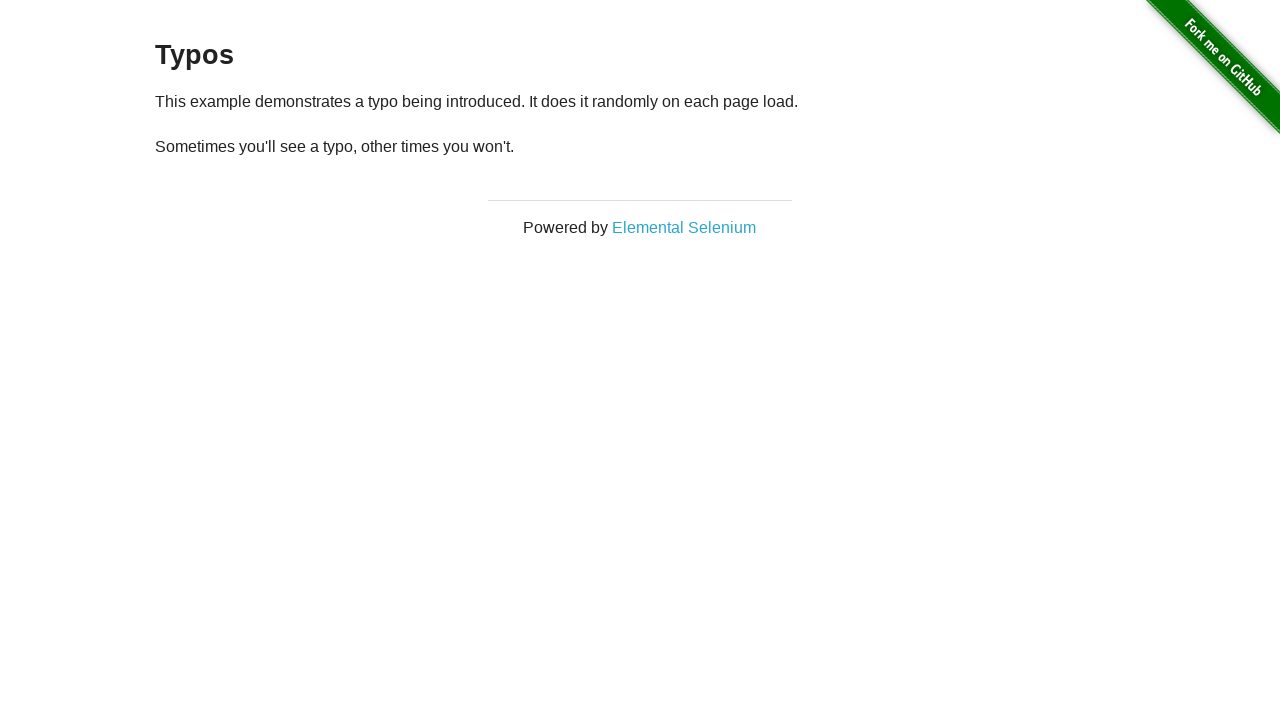

Waited for paragraph element to load after page reload
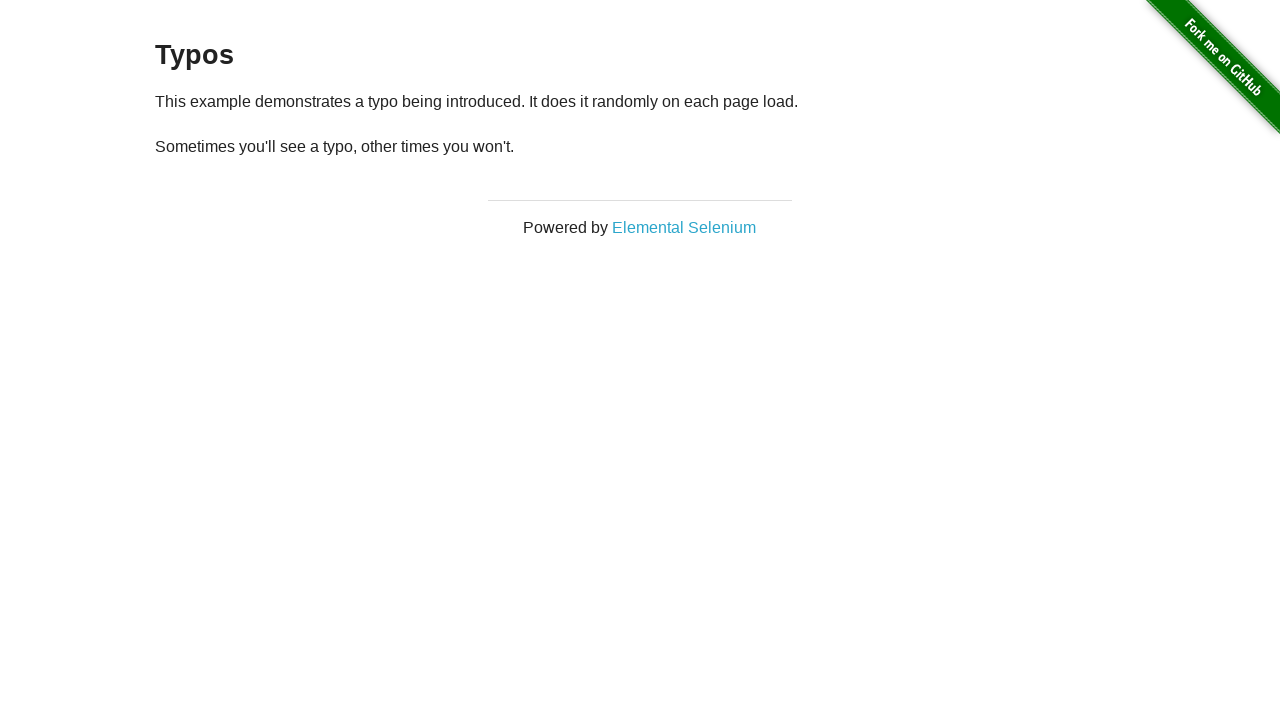

Retrieved paragraph text: '
  Sometimes you'll see a typo, other times you won't.
'
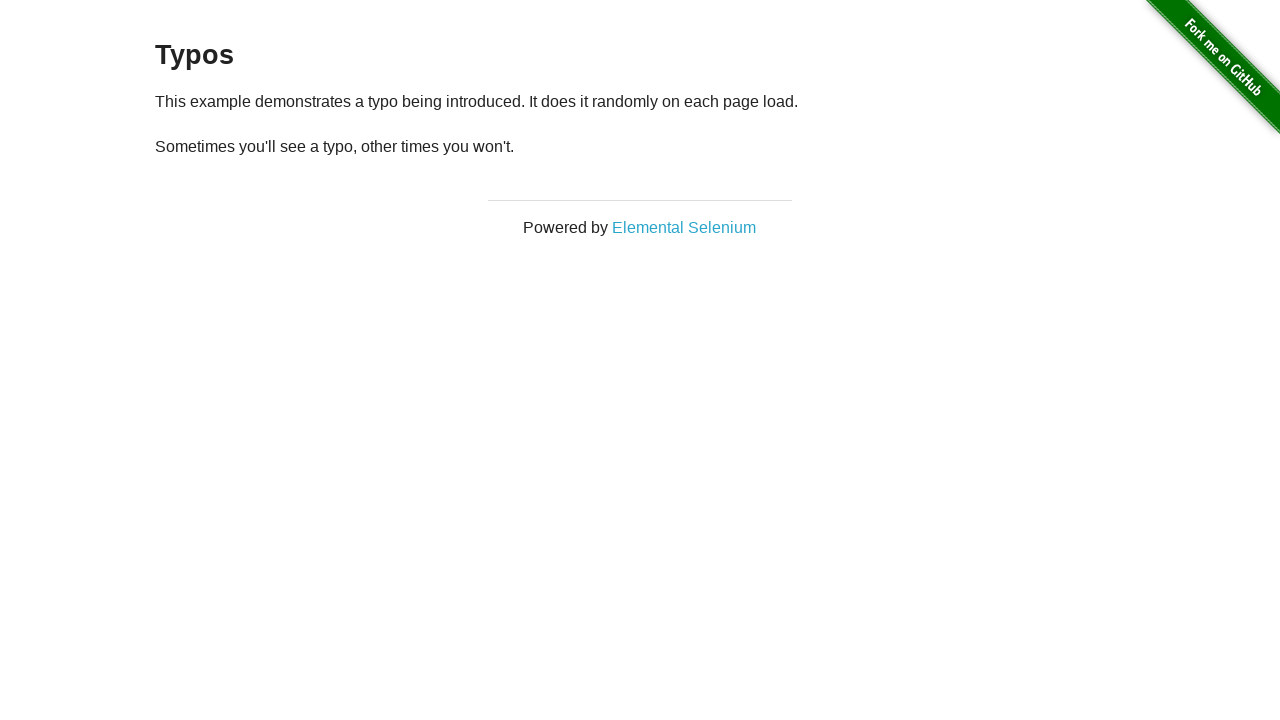

Page reloaded (attempt 5/20)
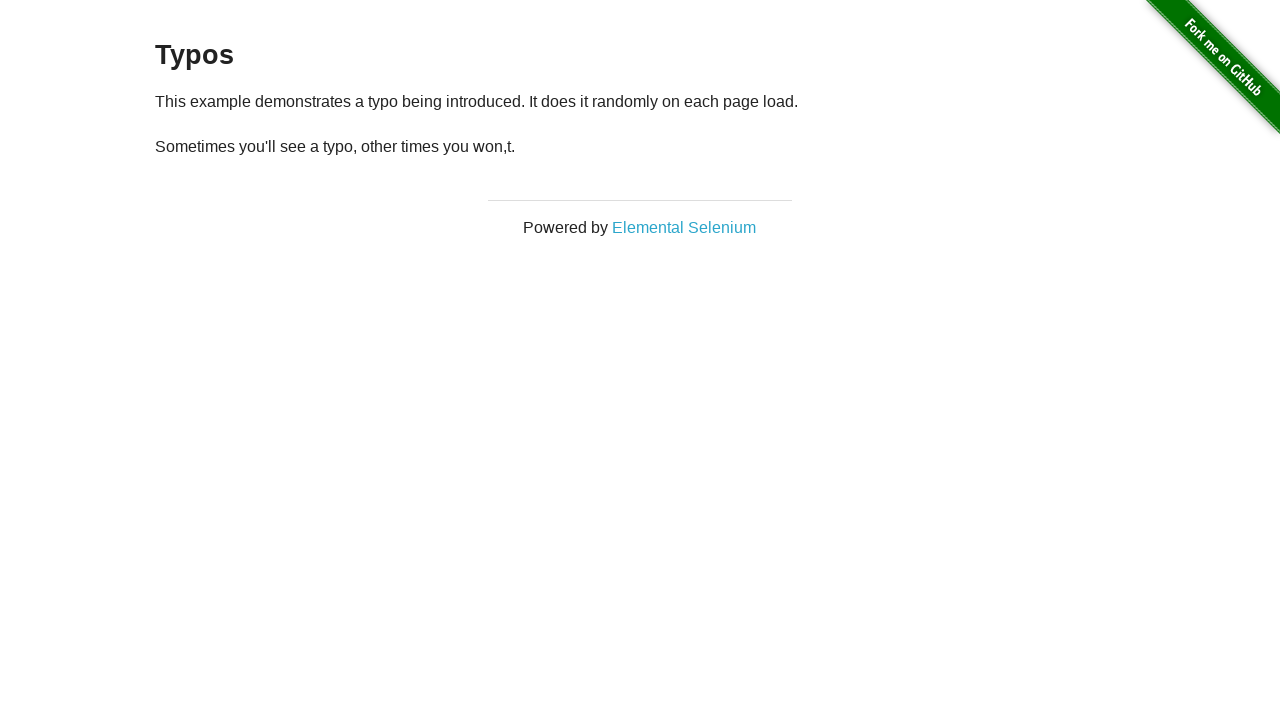

Waited for paragraph element to load after page reload
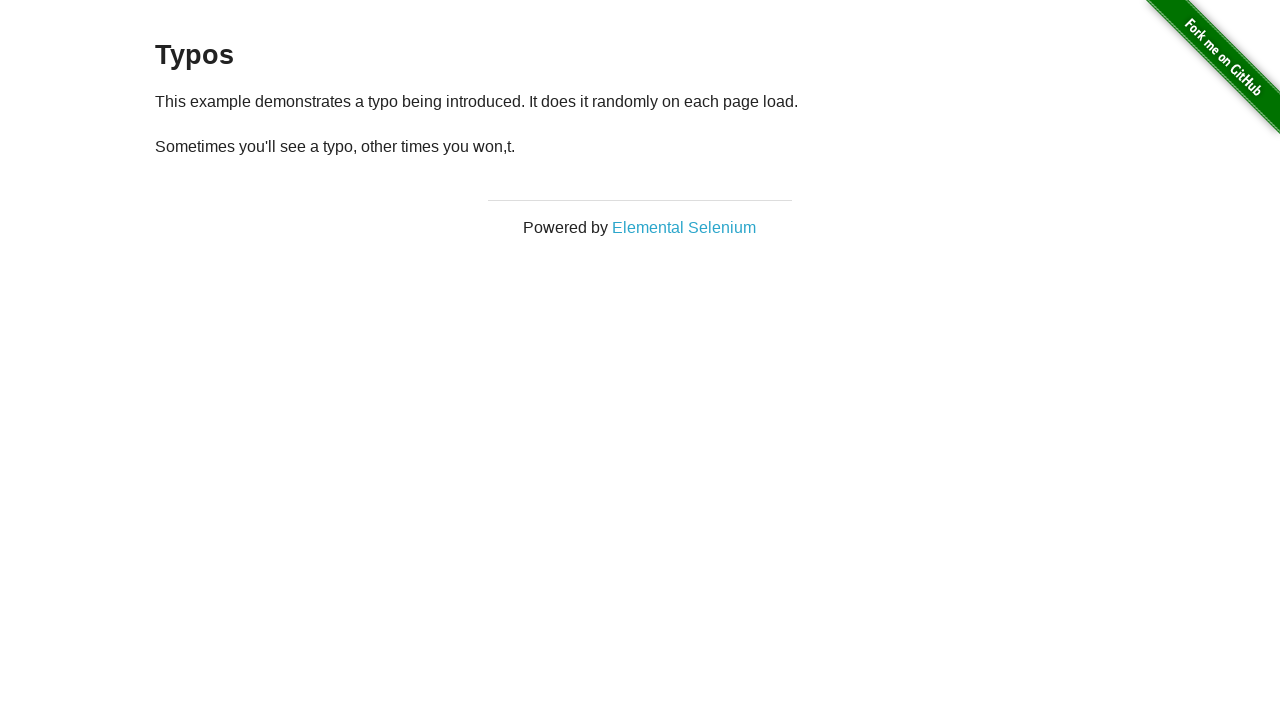

Retrieved paragraph text: '
  Sometimes you'll see a typo, other times you won,t.
'
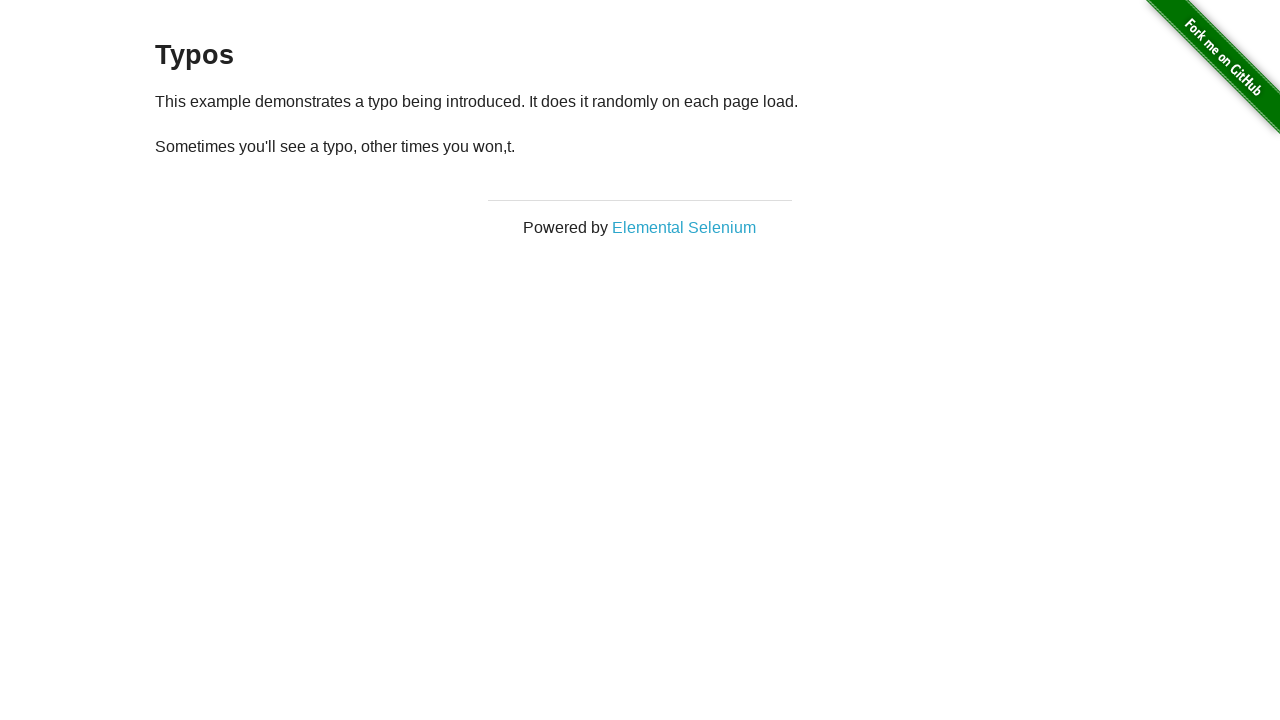

Page reloaded (attempt 6/20)
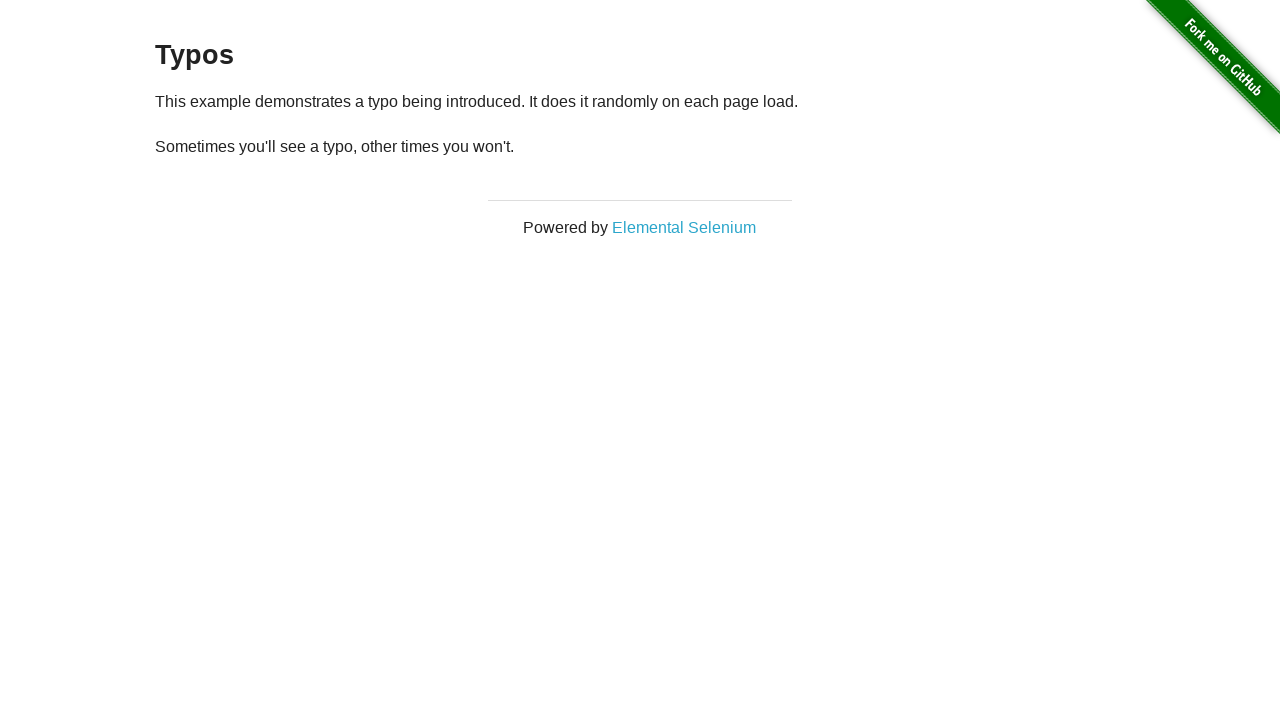

Waited for paragraph element to load after page reload
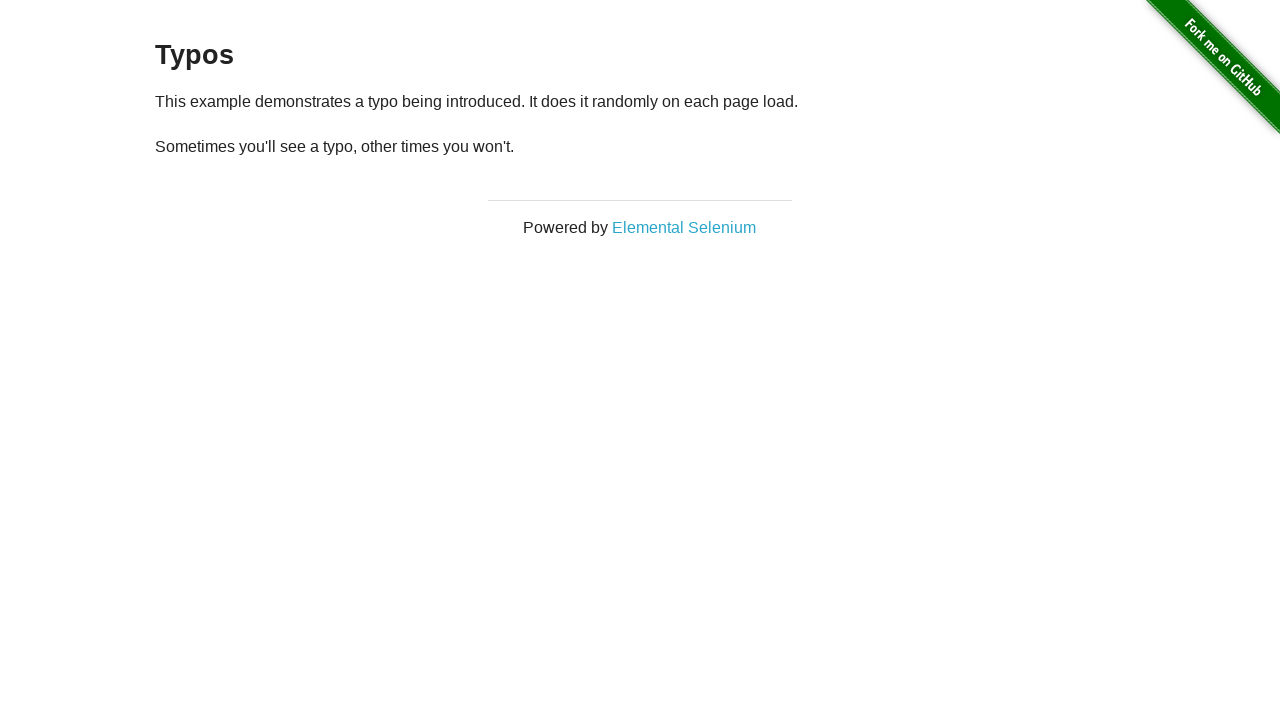

Retrieved paragraph text: '
  Sometimes you'll see a typo, other times you won't.
'
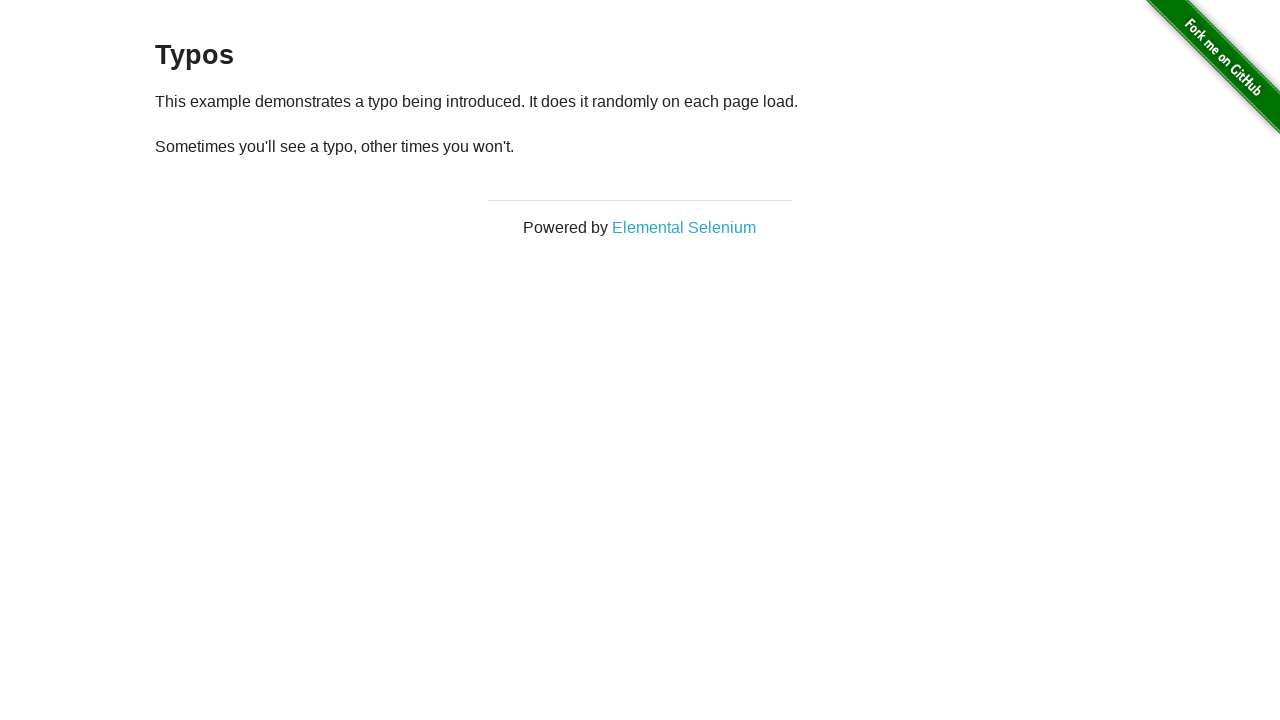

Page reloaded (attempt 7/20)
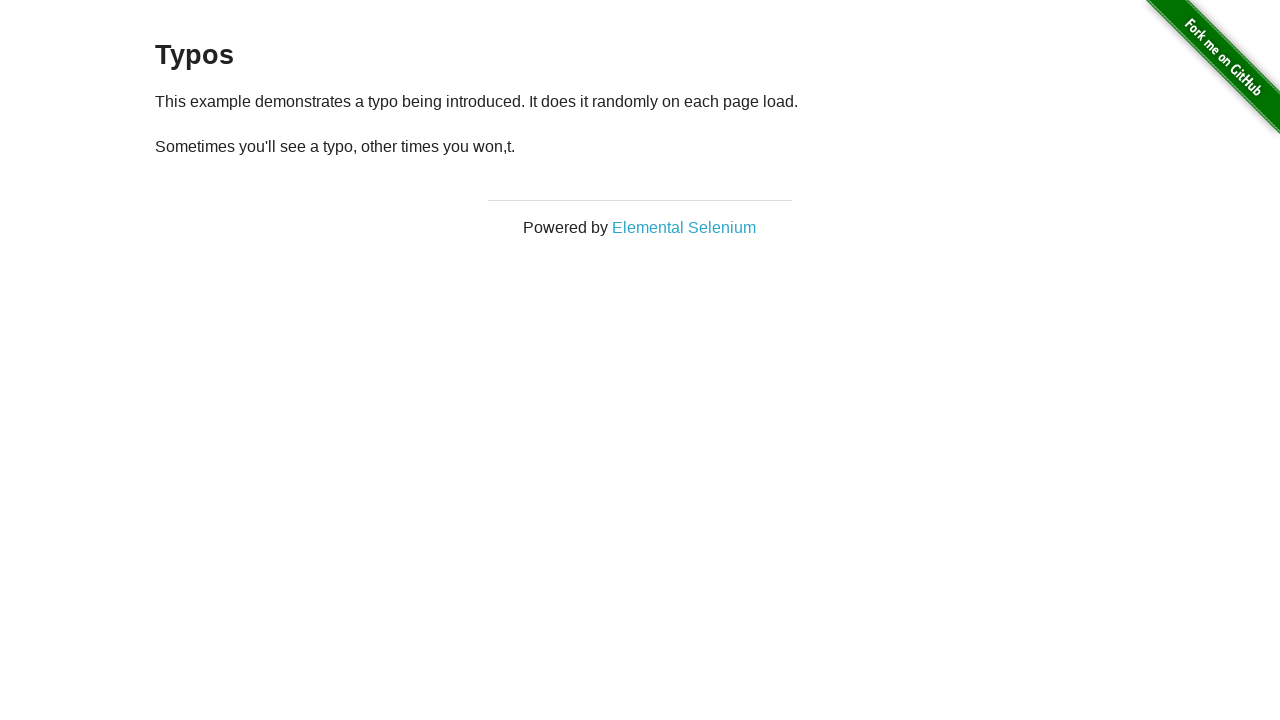

Waited for paragraph element to load after page reload
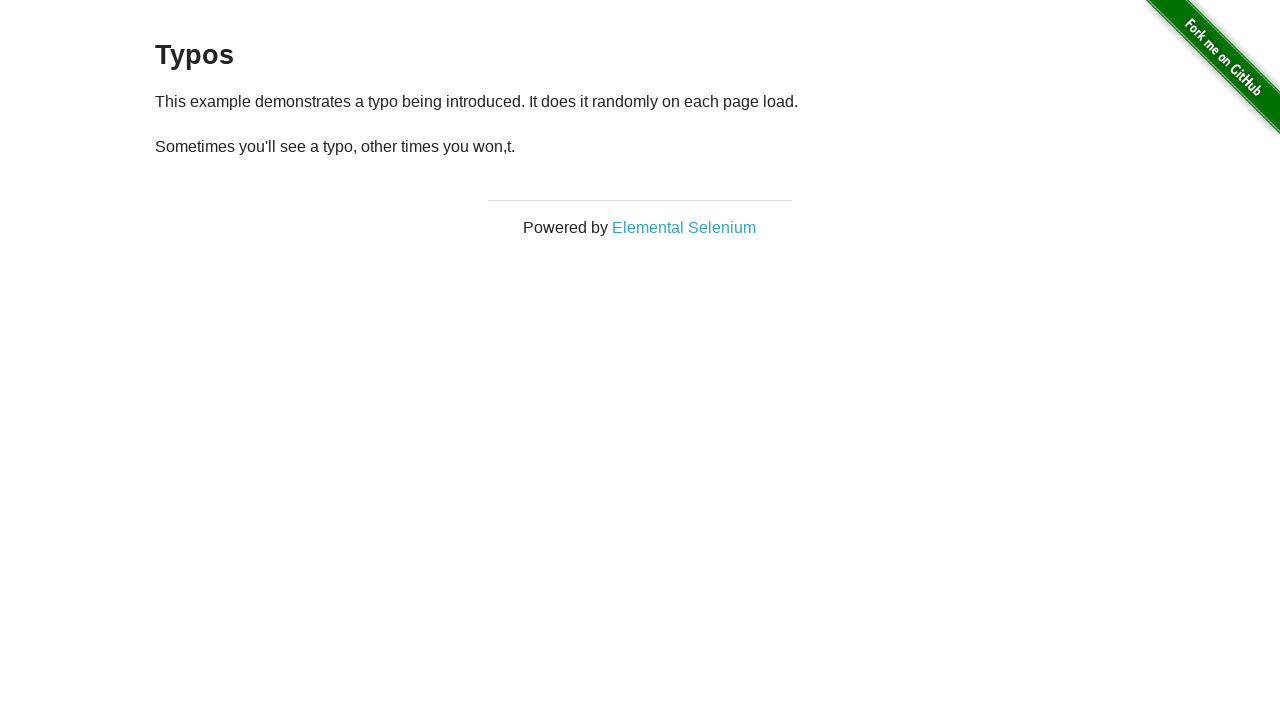

Retrieved paragraph text: '
  Sometimes you'll see a typo, other times you won,t.
'
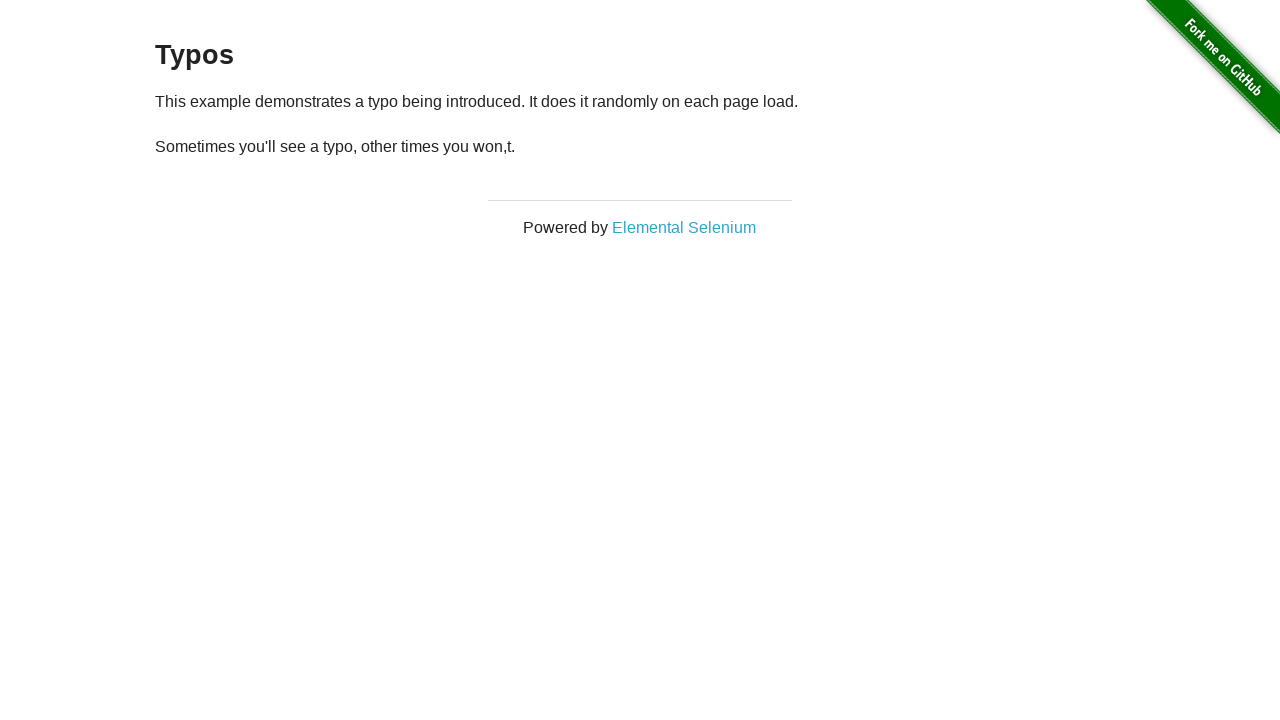

Page reloaded (attempt 8/20)
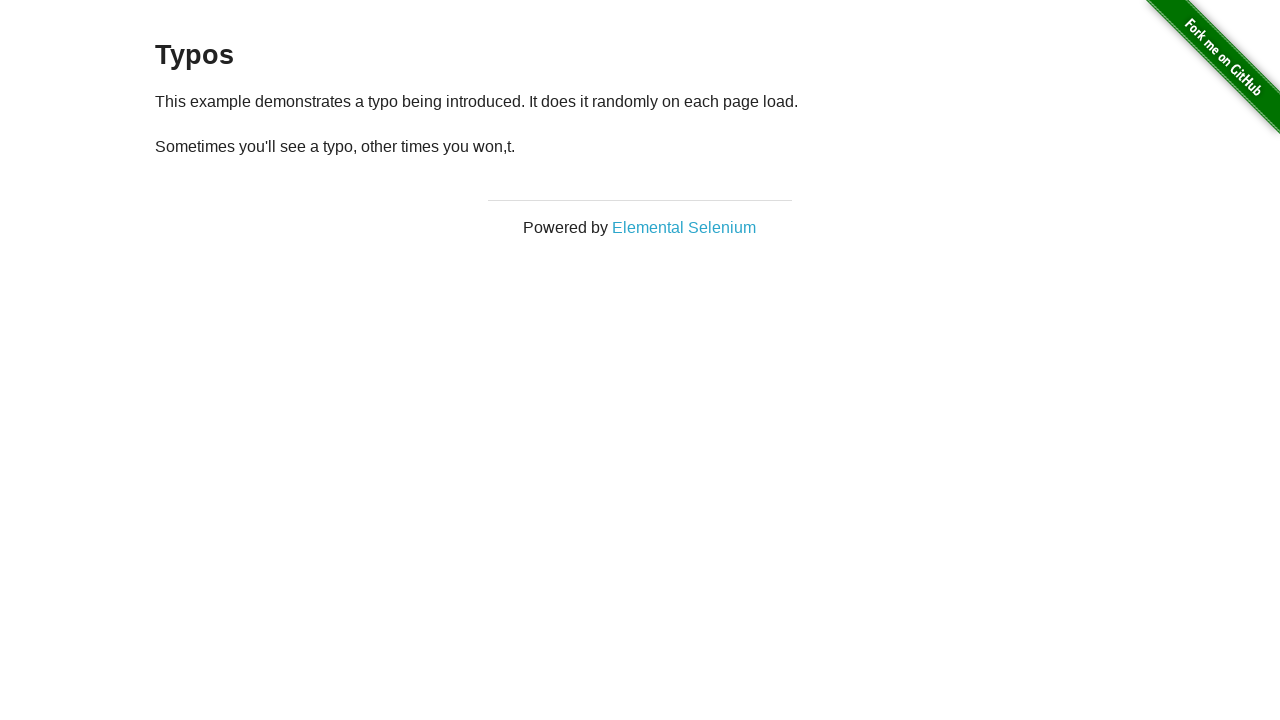

Waited for paragraph element to load after page reload
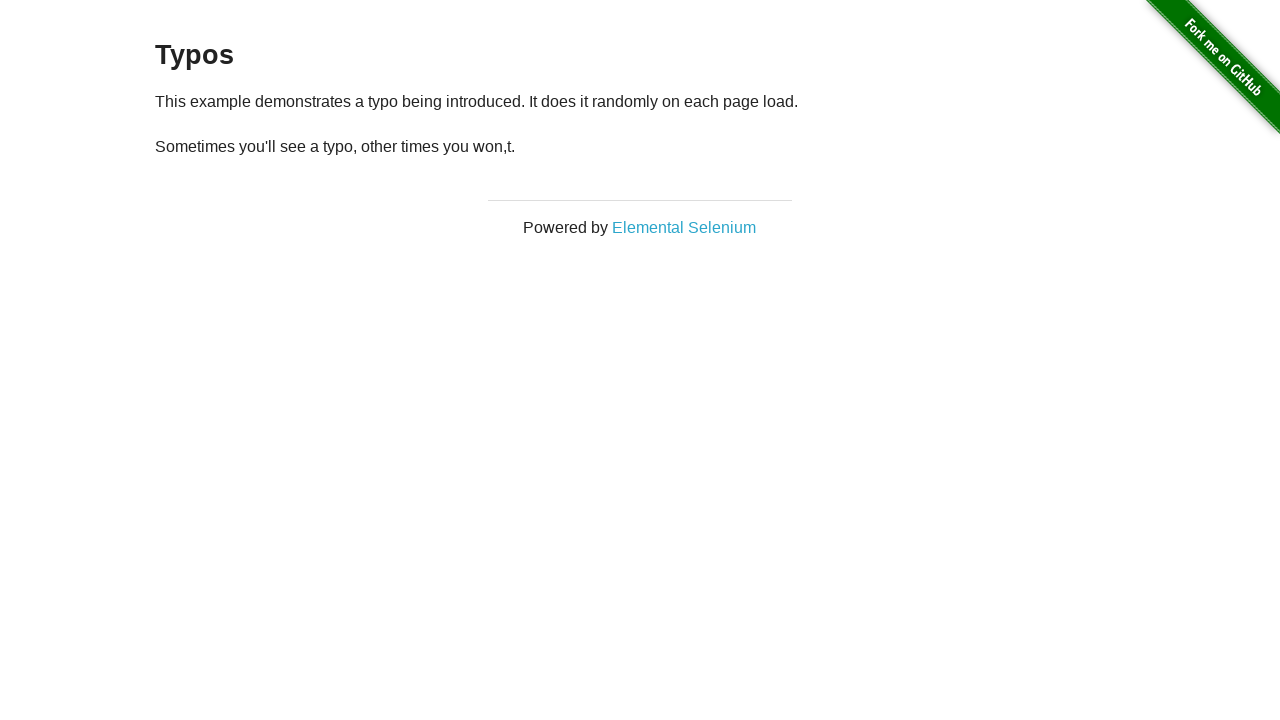

Retrieved paragraph text: '
  Sometimes you'll see a typo, other times you won,t.
'
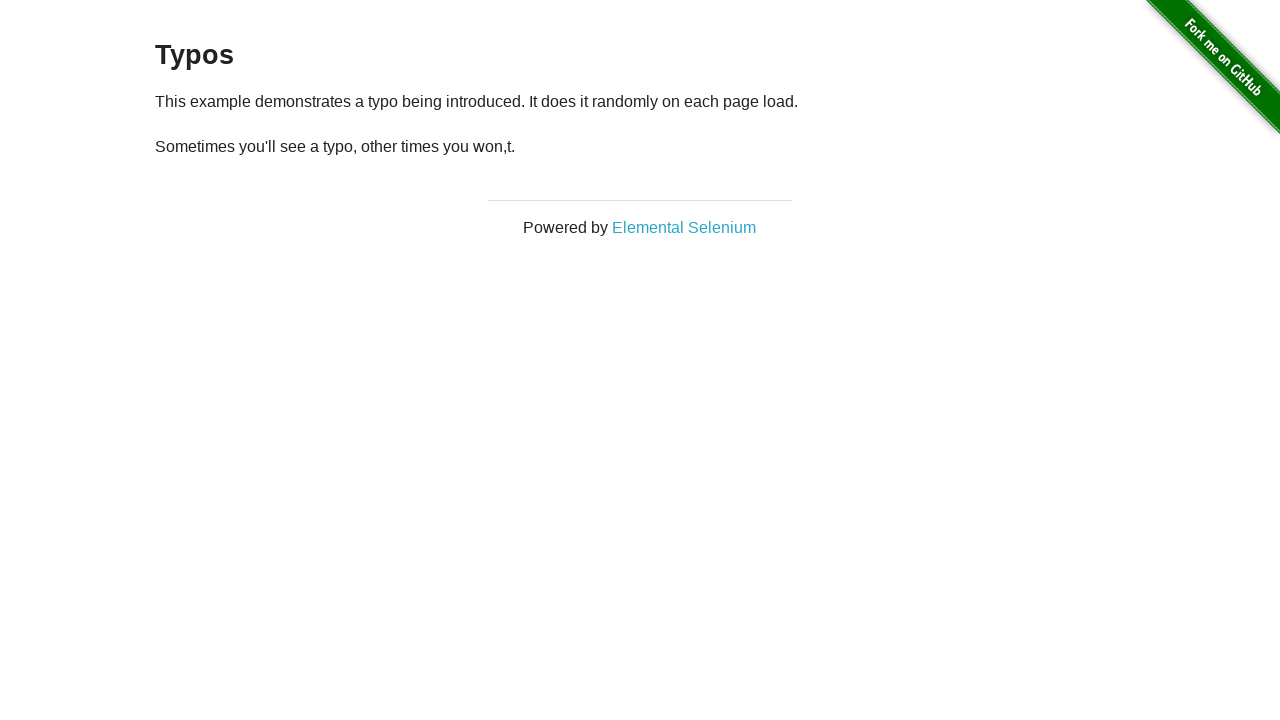

Page reloaded (attempt 9/20)
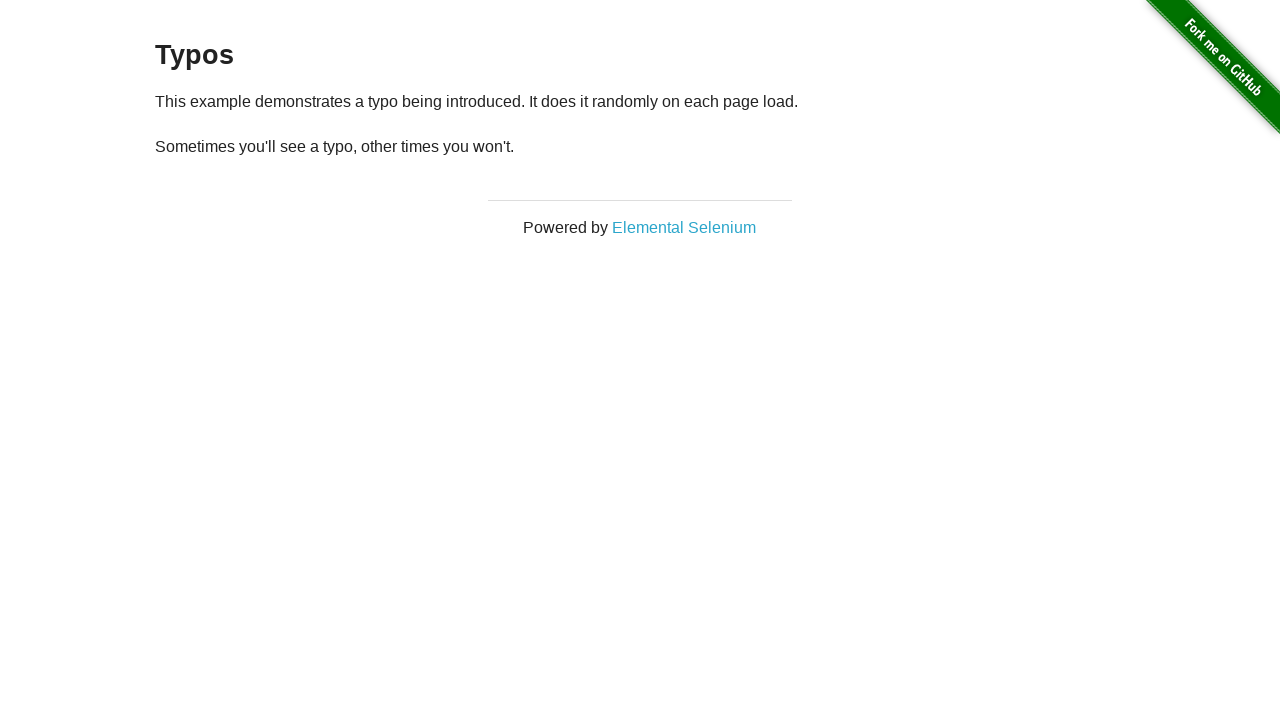

Waited for paragraph element to load after page reload
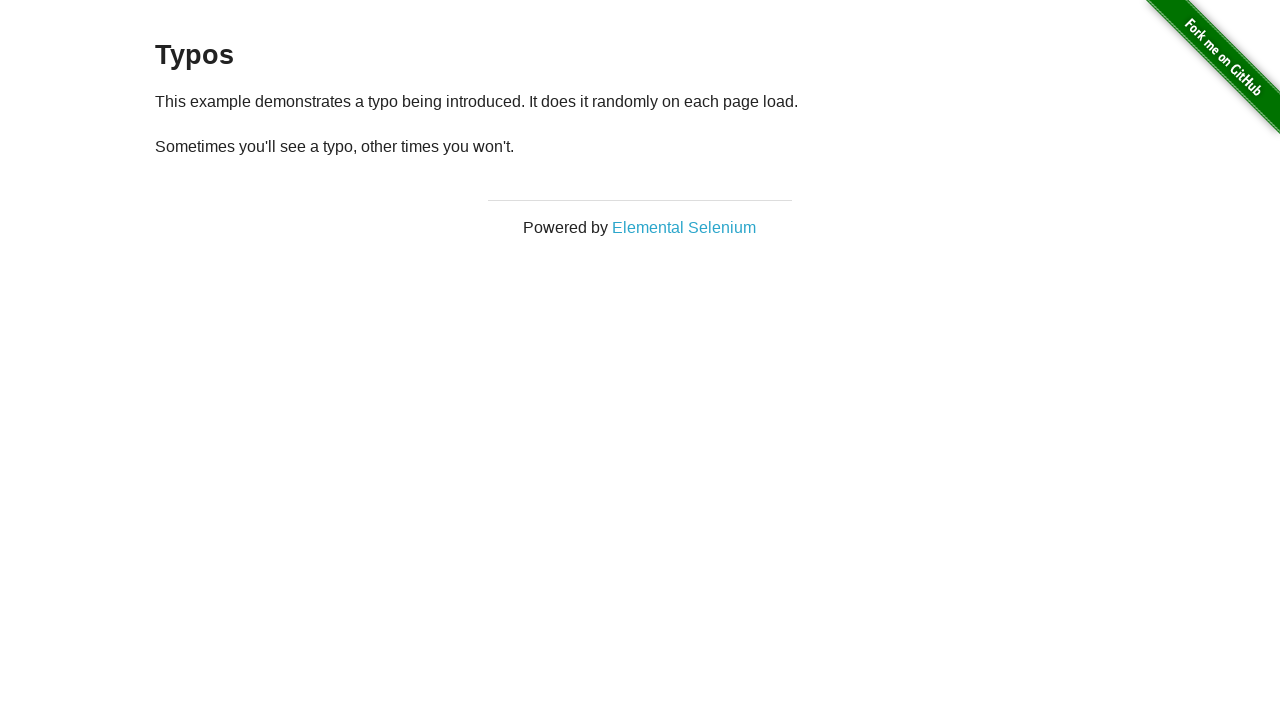

Retrieved paragraph text: '
  Sometimes you'll see a typo, other times you won't.
'
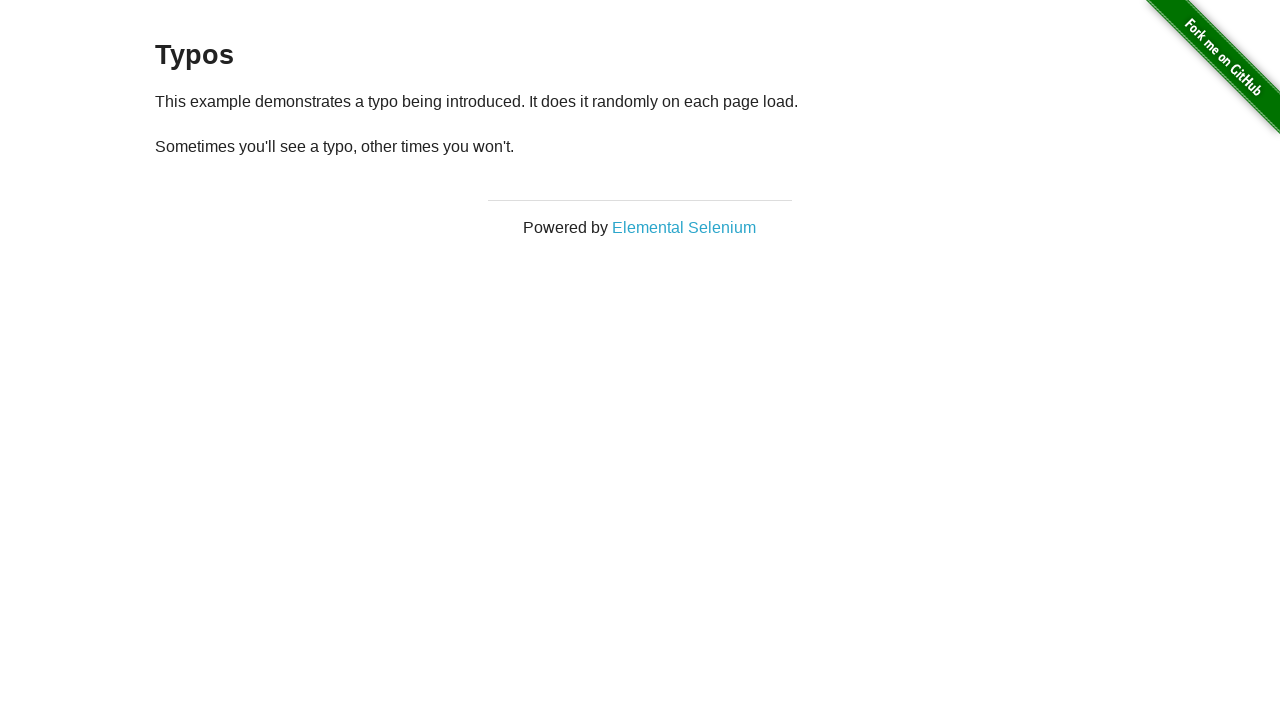

Page reloaded (attempt 10/20)
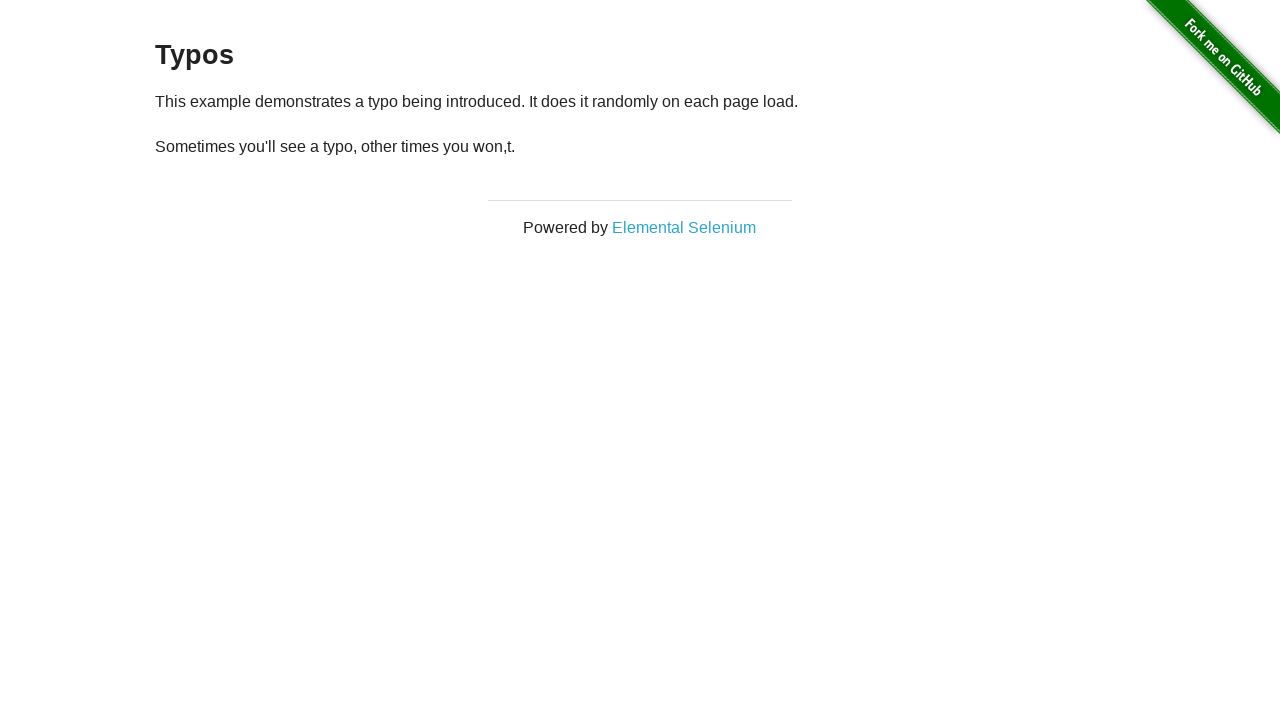

Waited for paragraph element to load after page reload
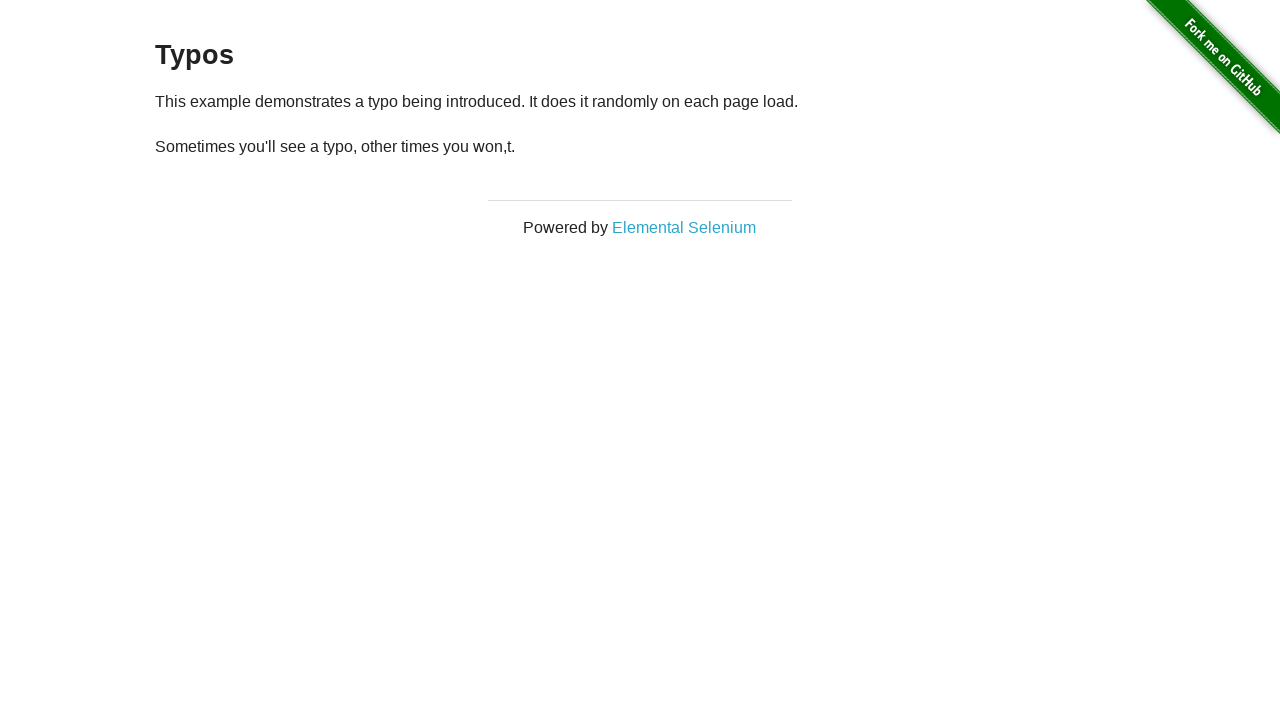

Retrieved paragraph text: '
  Sometimes you'll see a typo, other times you won,t.
'
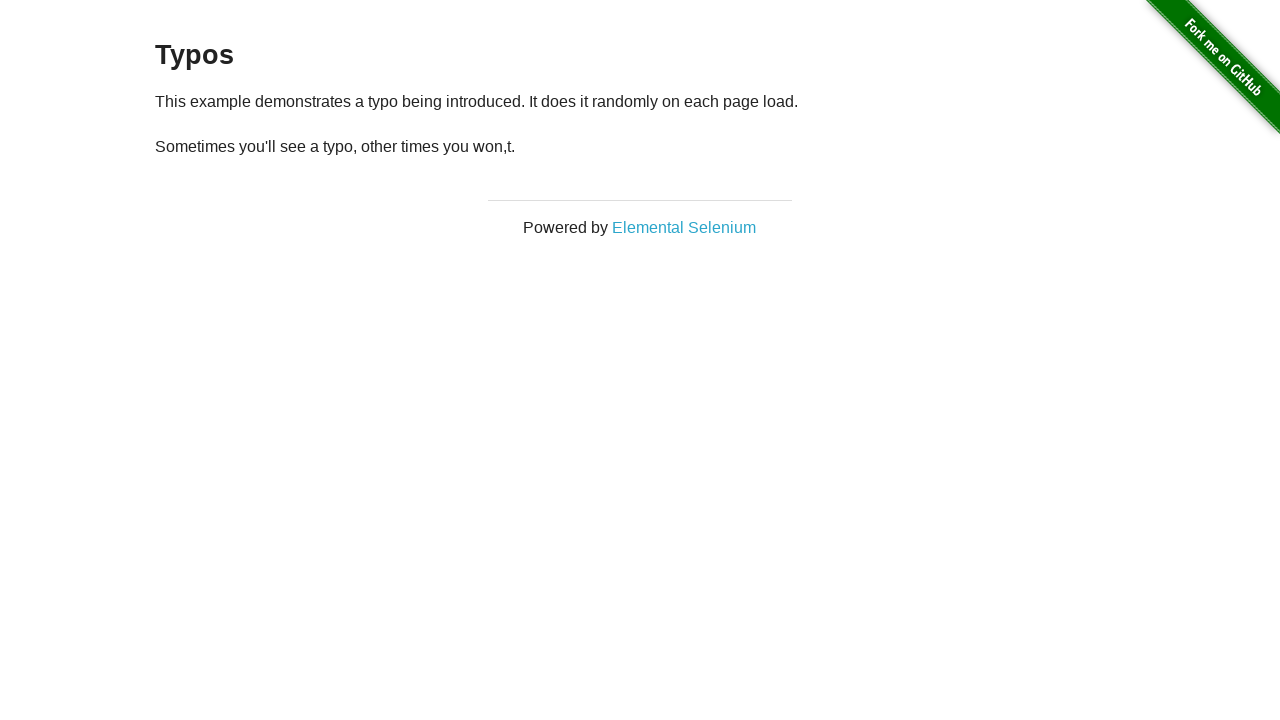

Page reloaded (attempt 11/20)
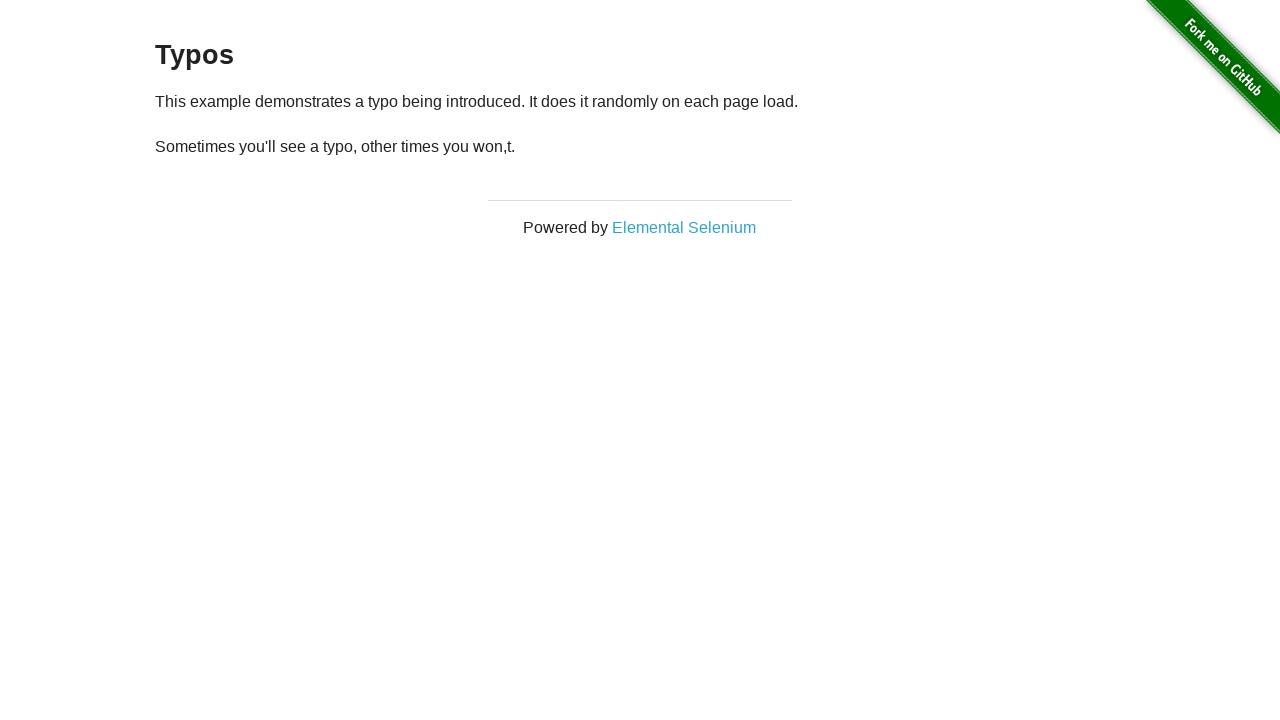

Waited for paragraph element to load after page reload
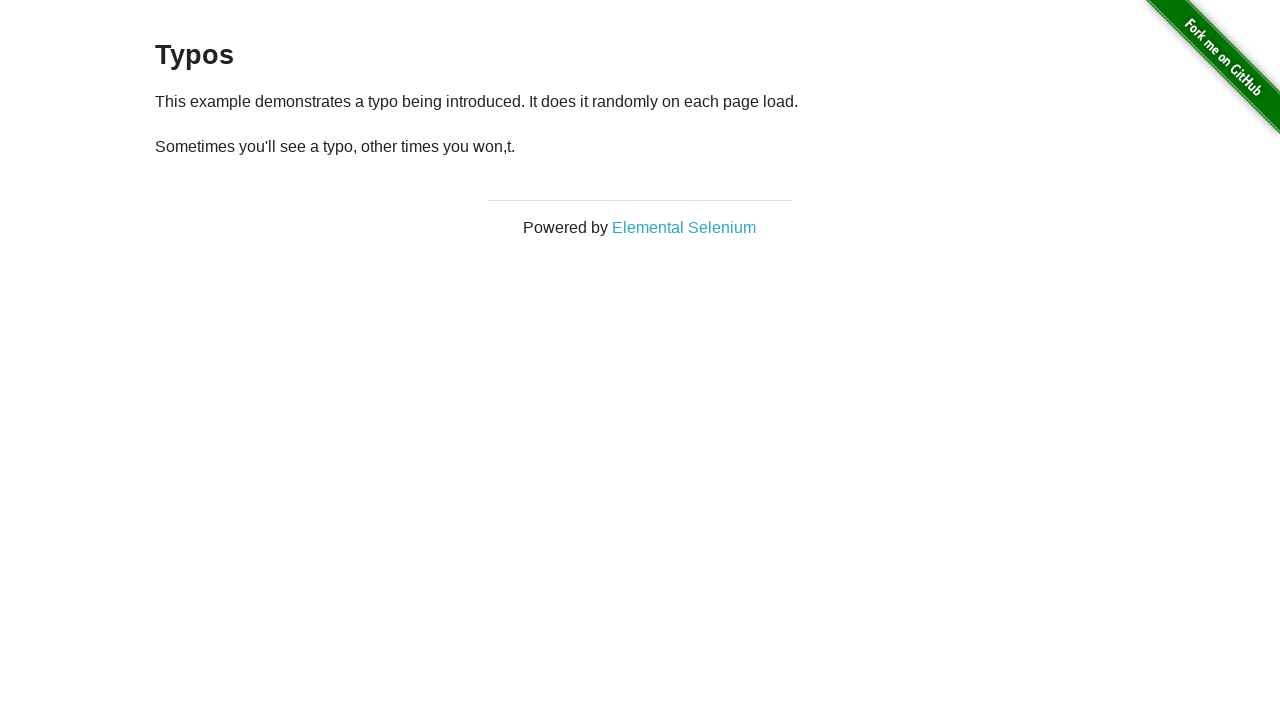

Retrieved paragraph text: '
  Sometimes you'll see a typo, other times you won,t.
'
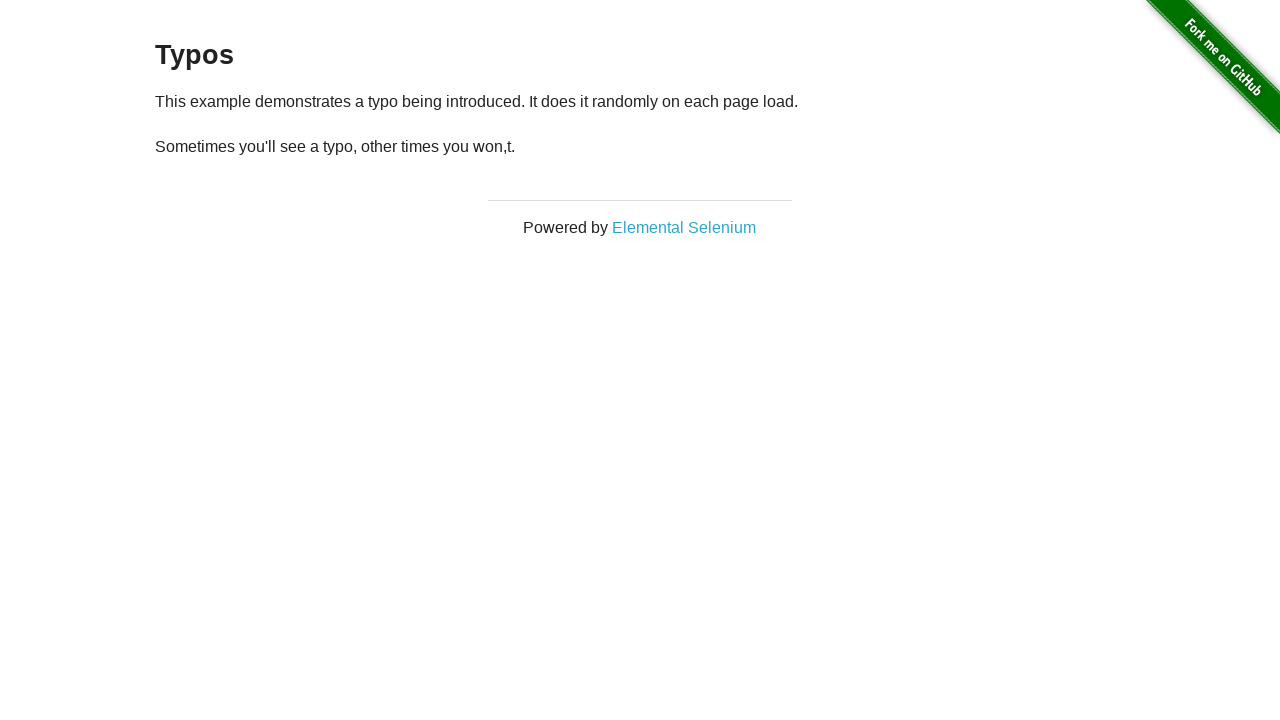

Page reloaded (attempt 12/20)
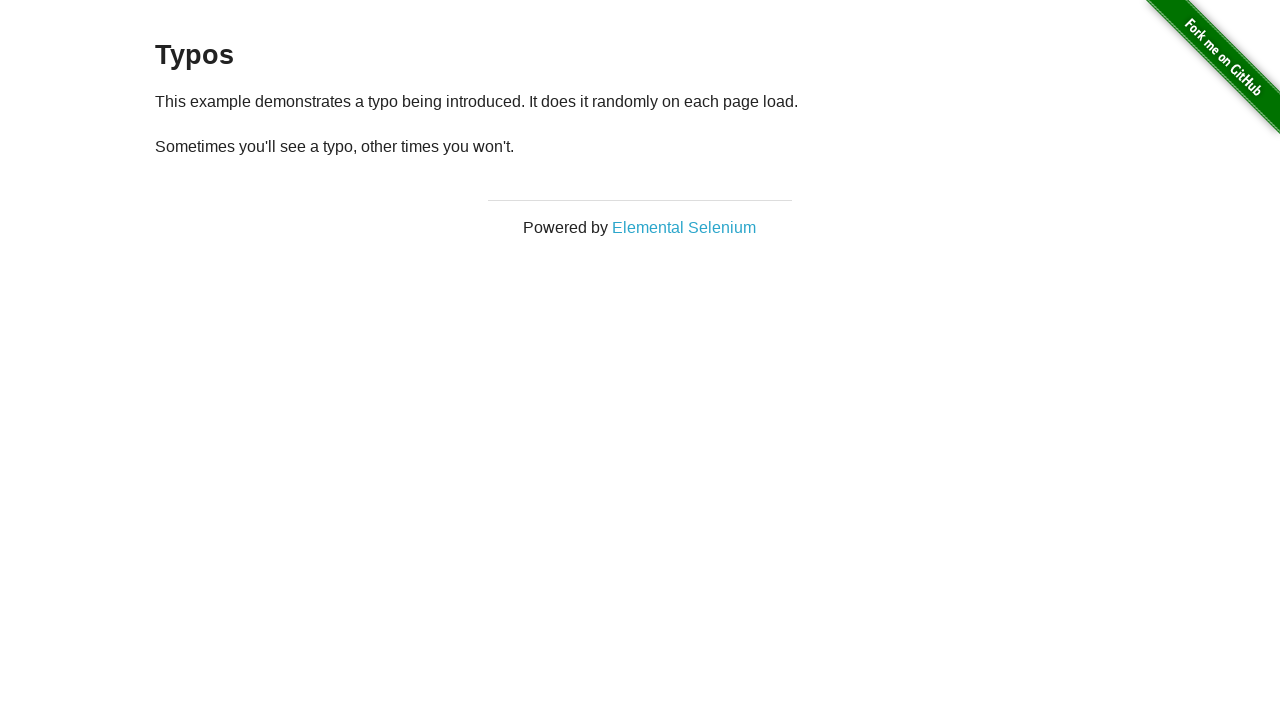

Waited for paragraph element to load after page reload
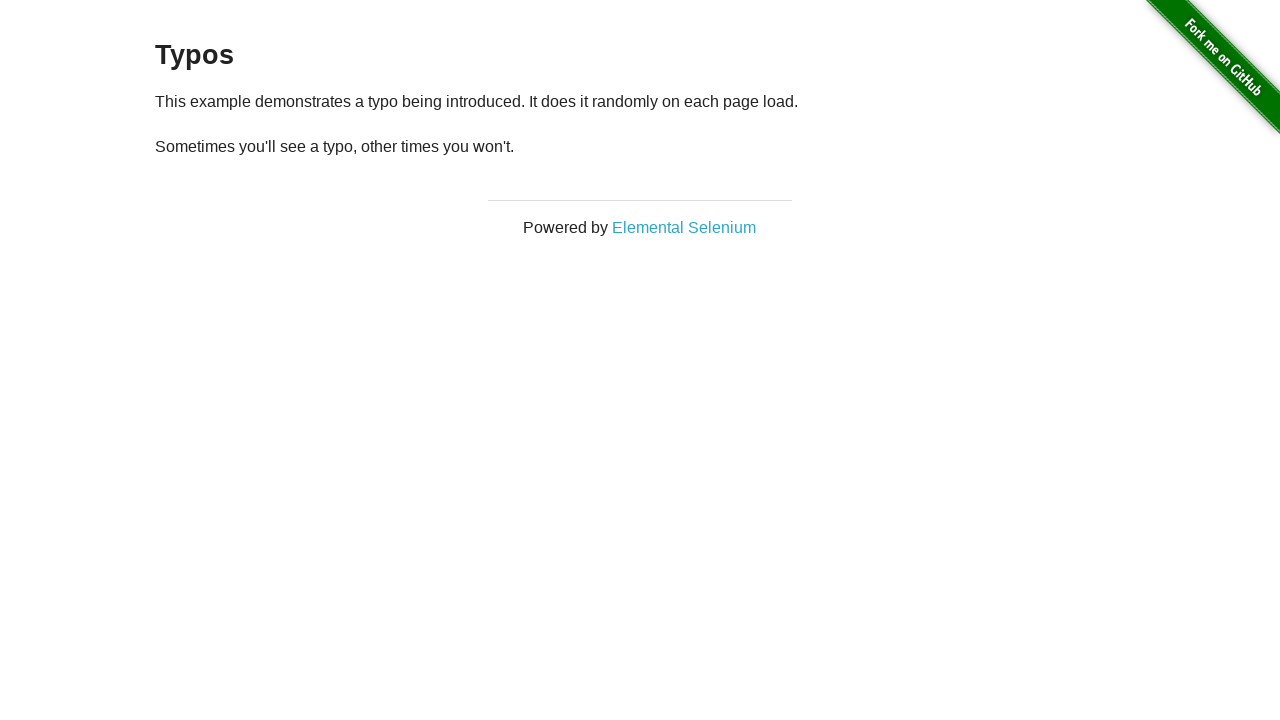

Retrieved paragraph text: '
  Sometimes you'll see a typo, other times you won't.
'
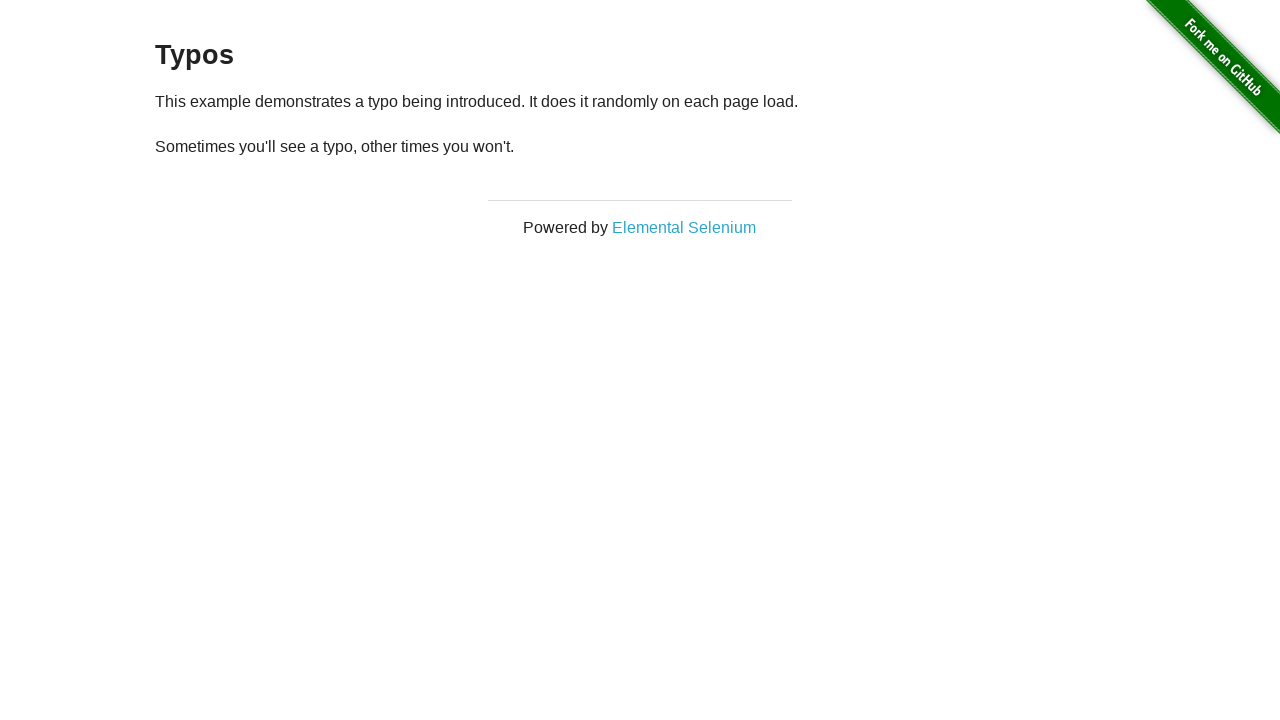

Page reloaded (attempt 13/20)
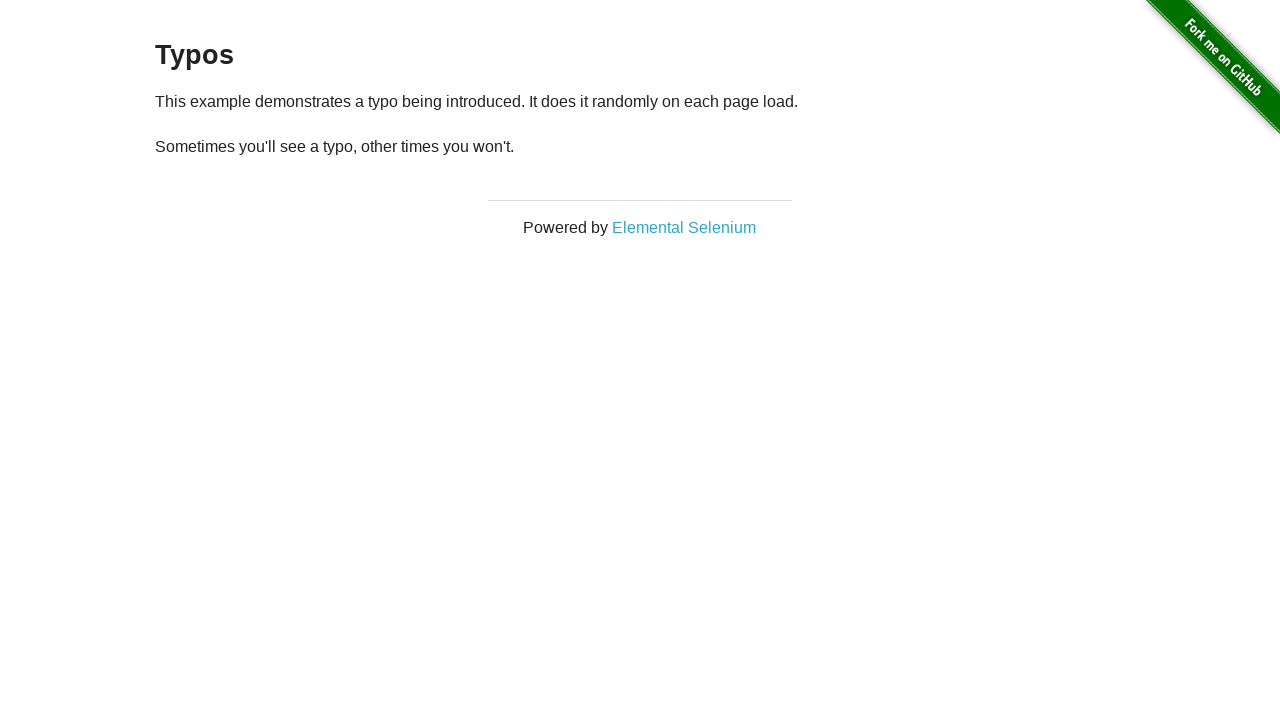

Waited for paragraph element to load after page reload
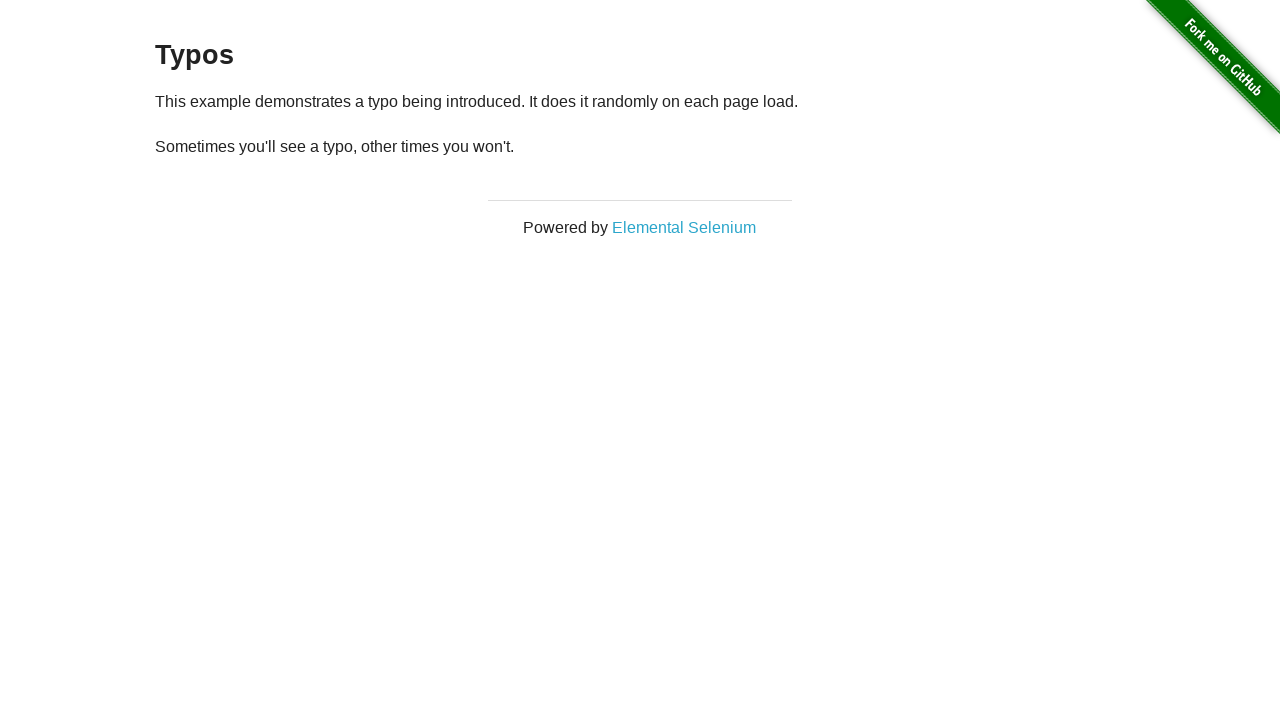

Retrieved paragraph text: '
  Sometimes you'll see a typo, other times you won't.
'
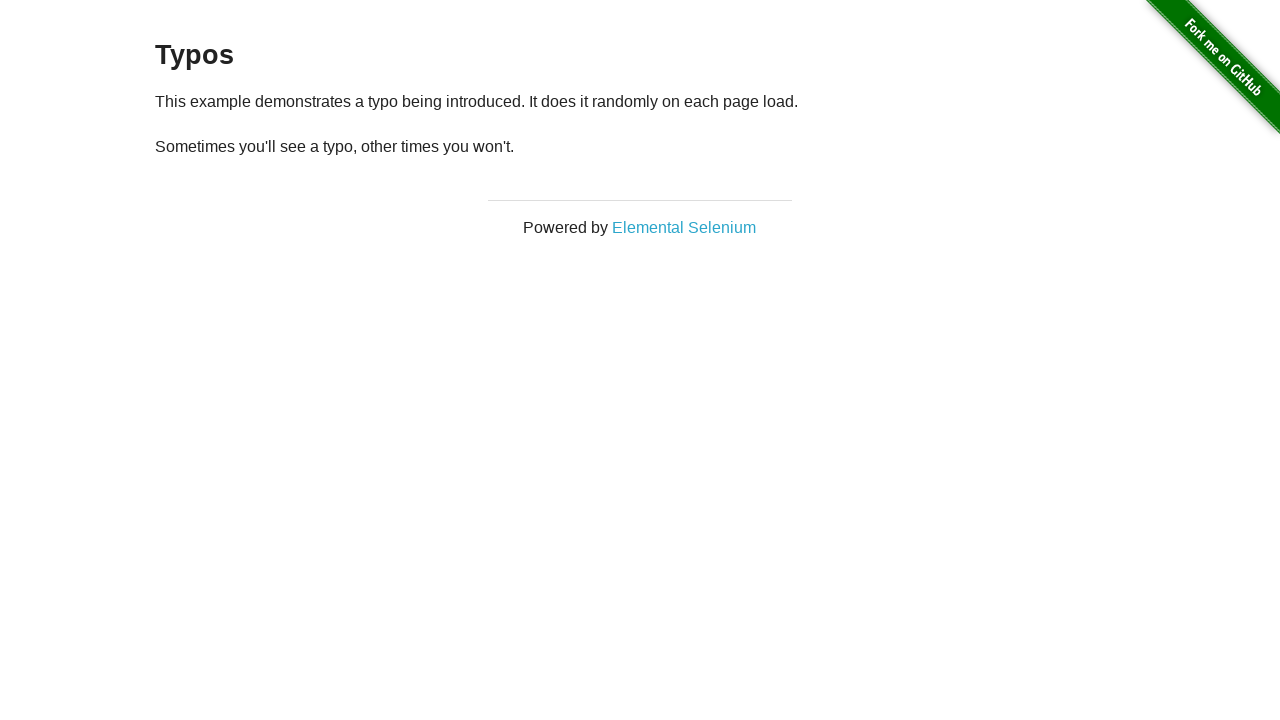

Page reloaded (attempt 14/20)
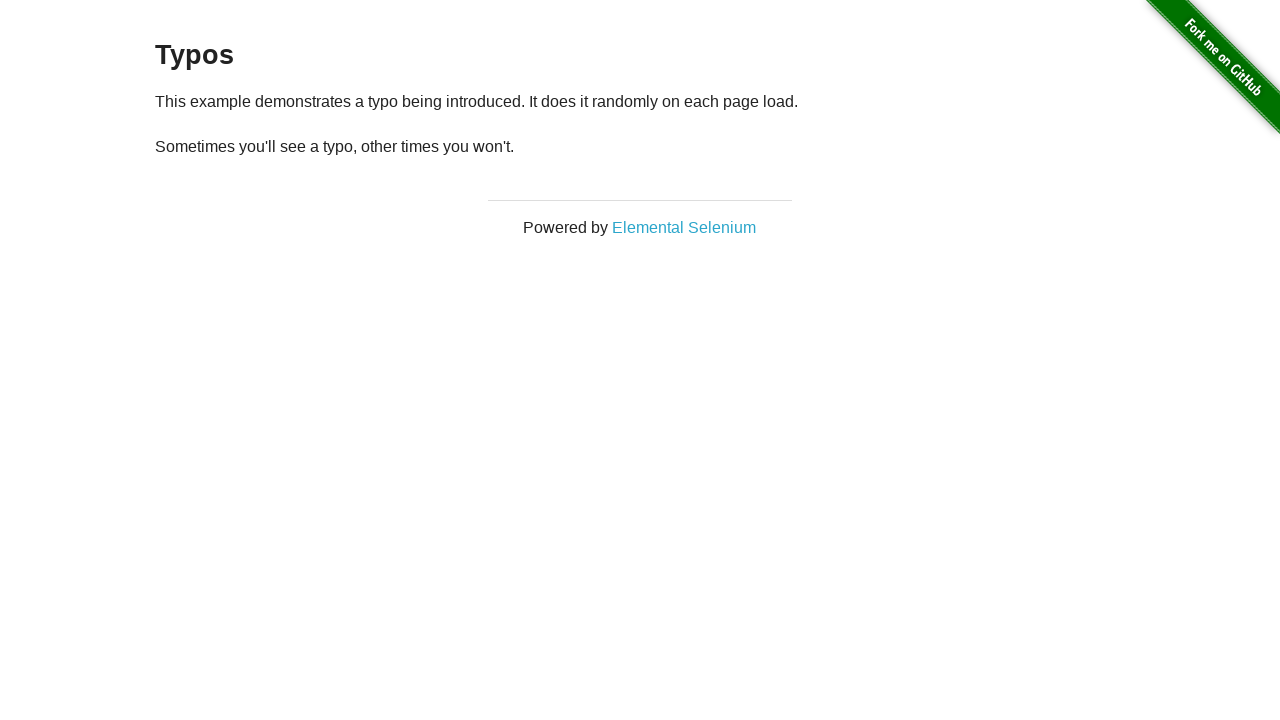

Waited for paragraph element to load after page reload
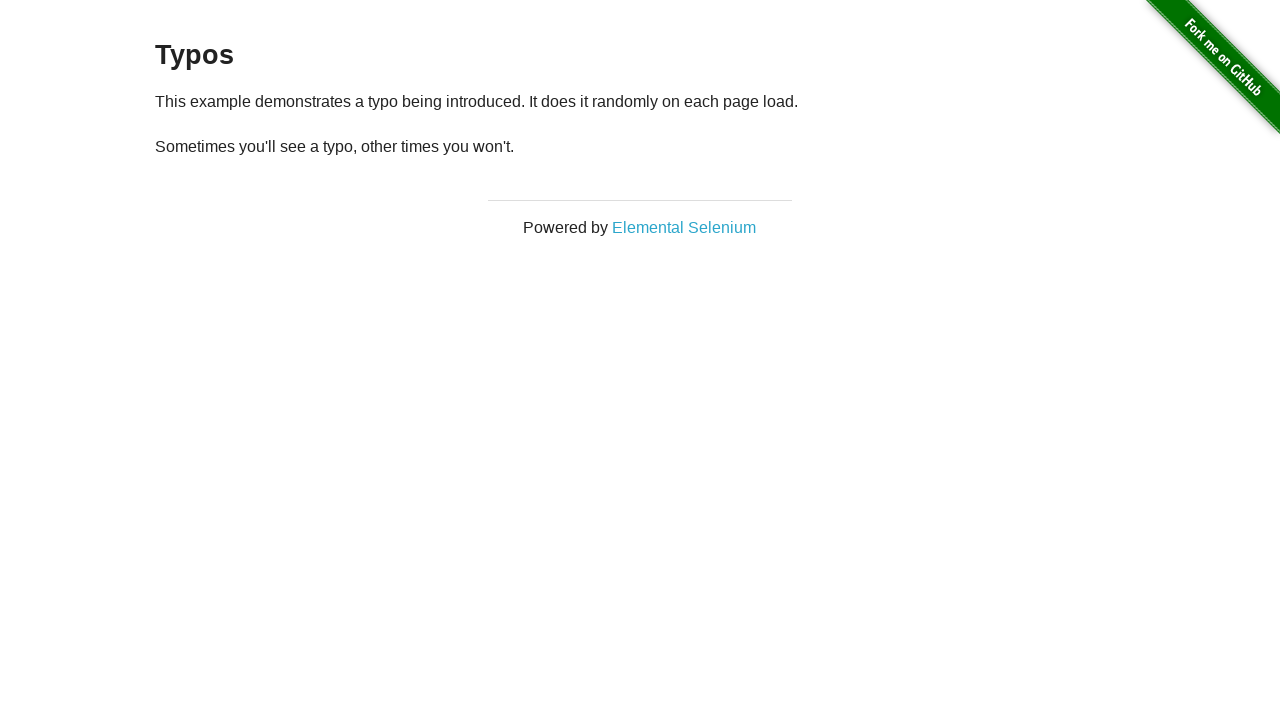

Retrieved paragraph text: '
  Sometimes you'll see a typo, other times you won't.
'
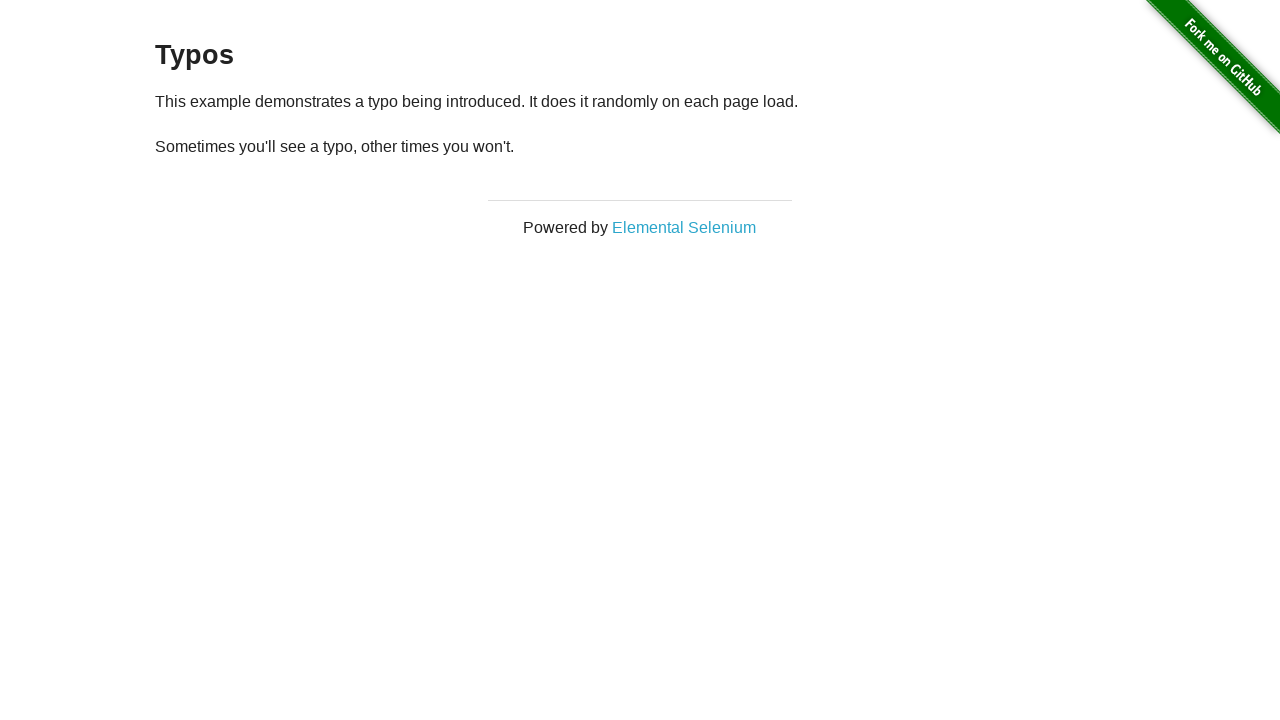

Page reloaded (attempt 15/20)
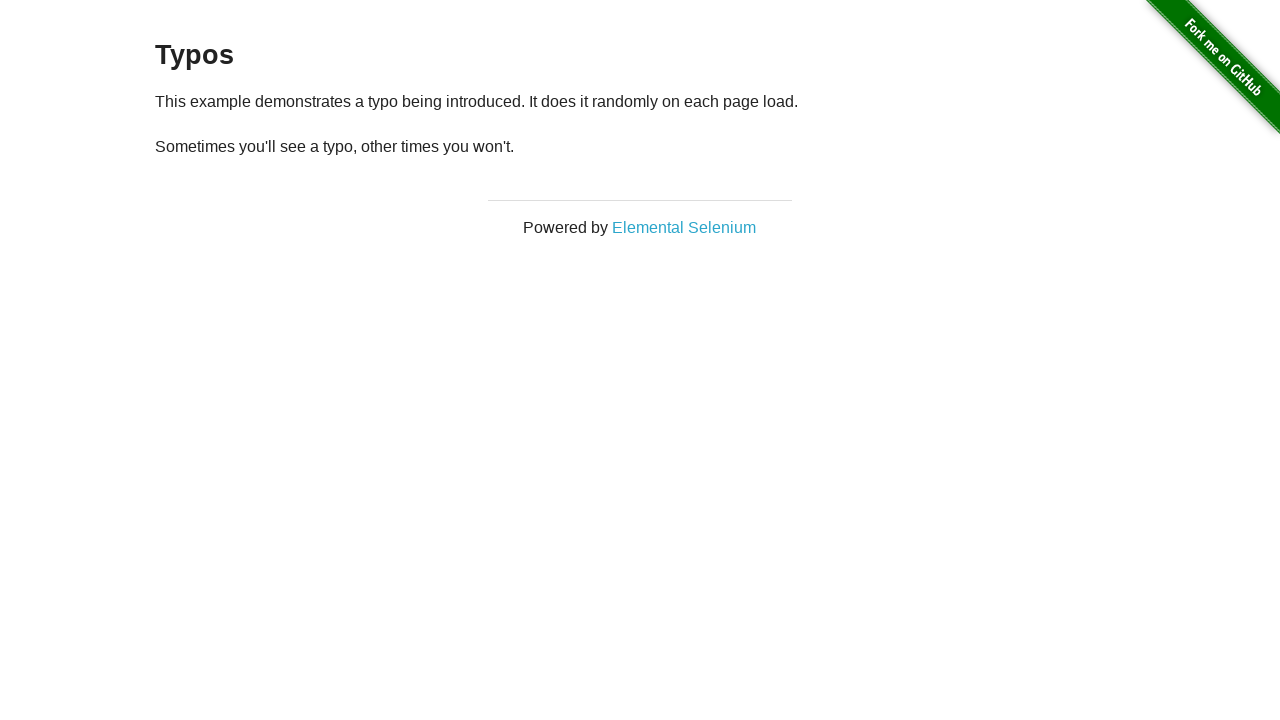

Waited for paragraph element to load after page reload
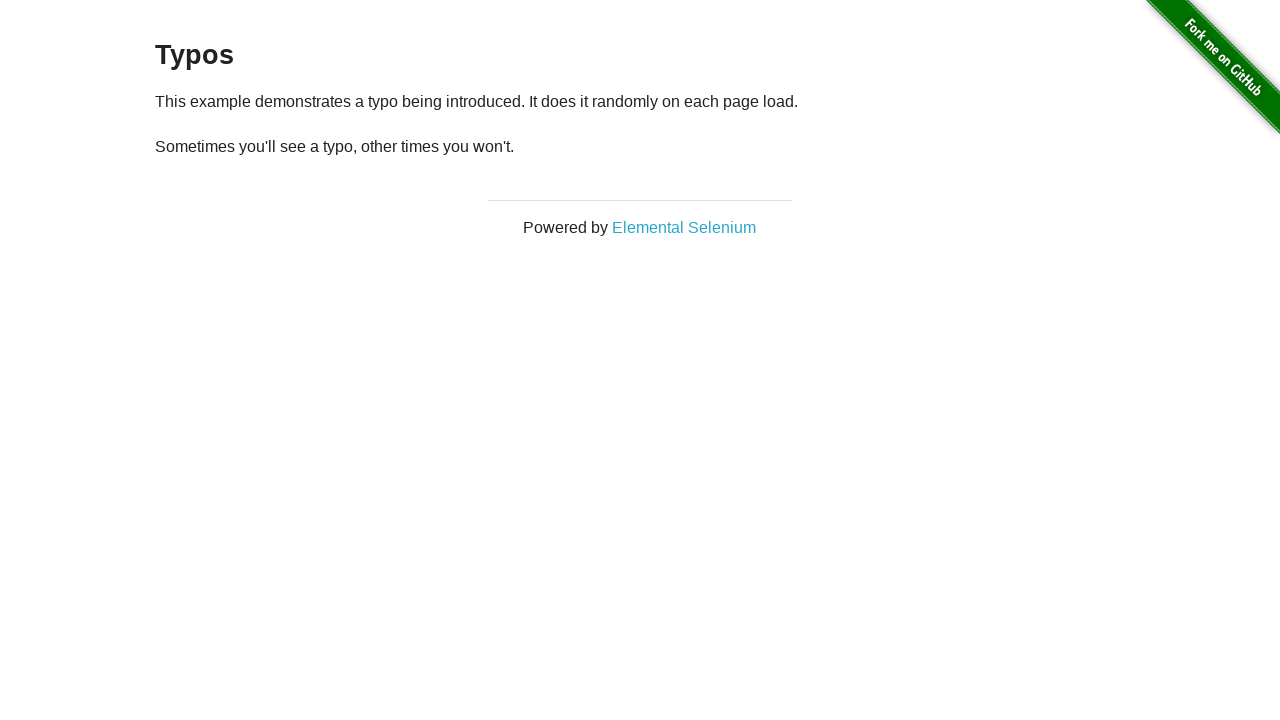

Retrieved paragraph text: '
  Sometimes you'll see a typo, other times you won't.
'
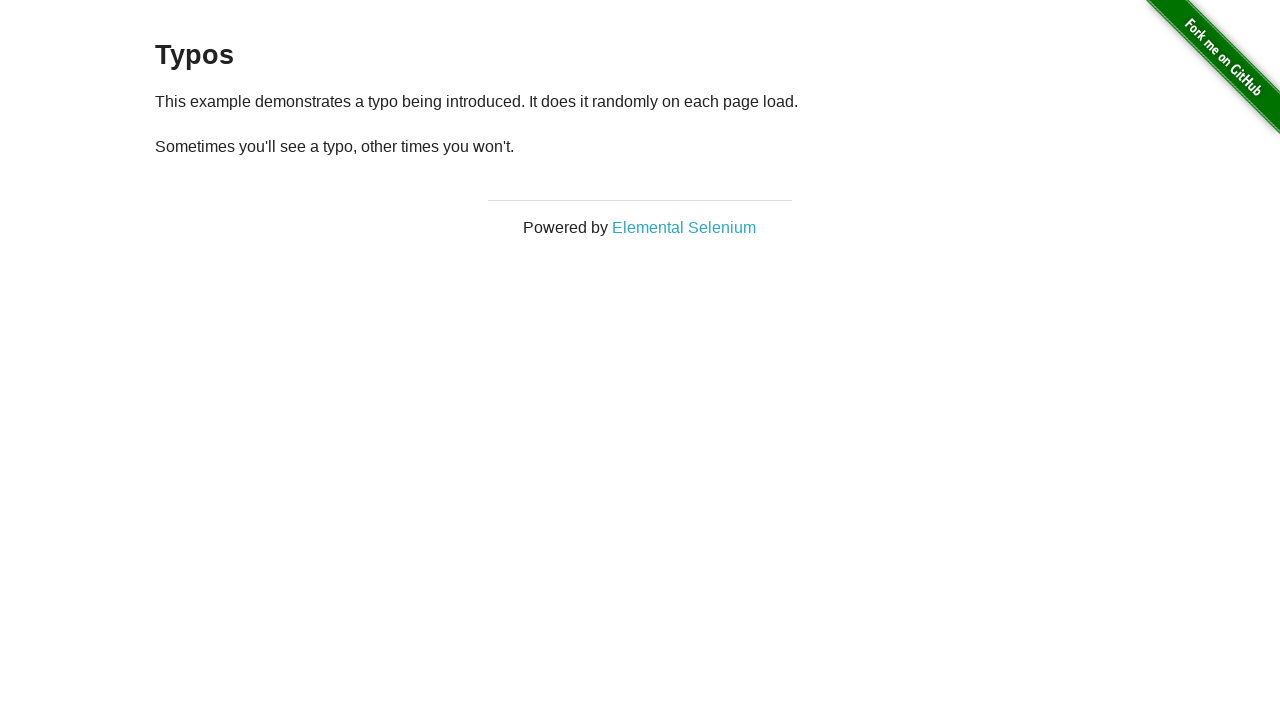

Page reloaded (attempt 16/20)
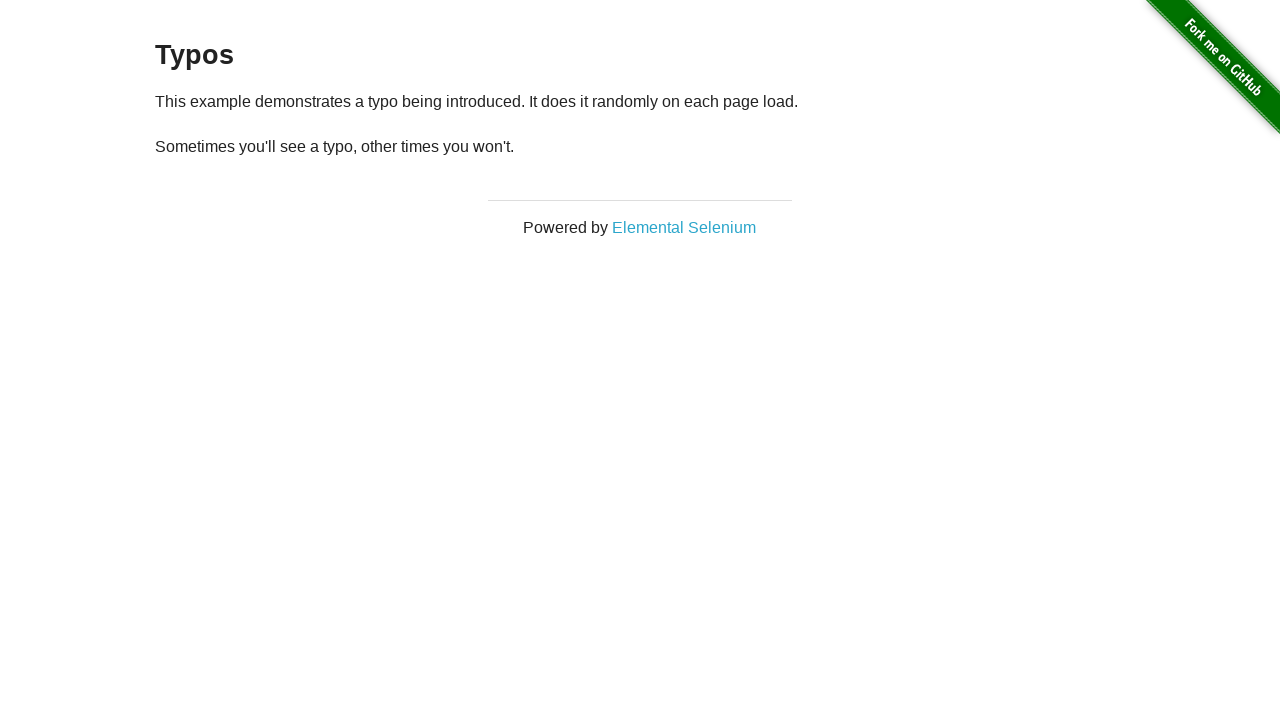

Waited for paragraph element to load after page reload
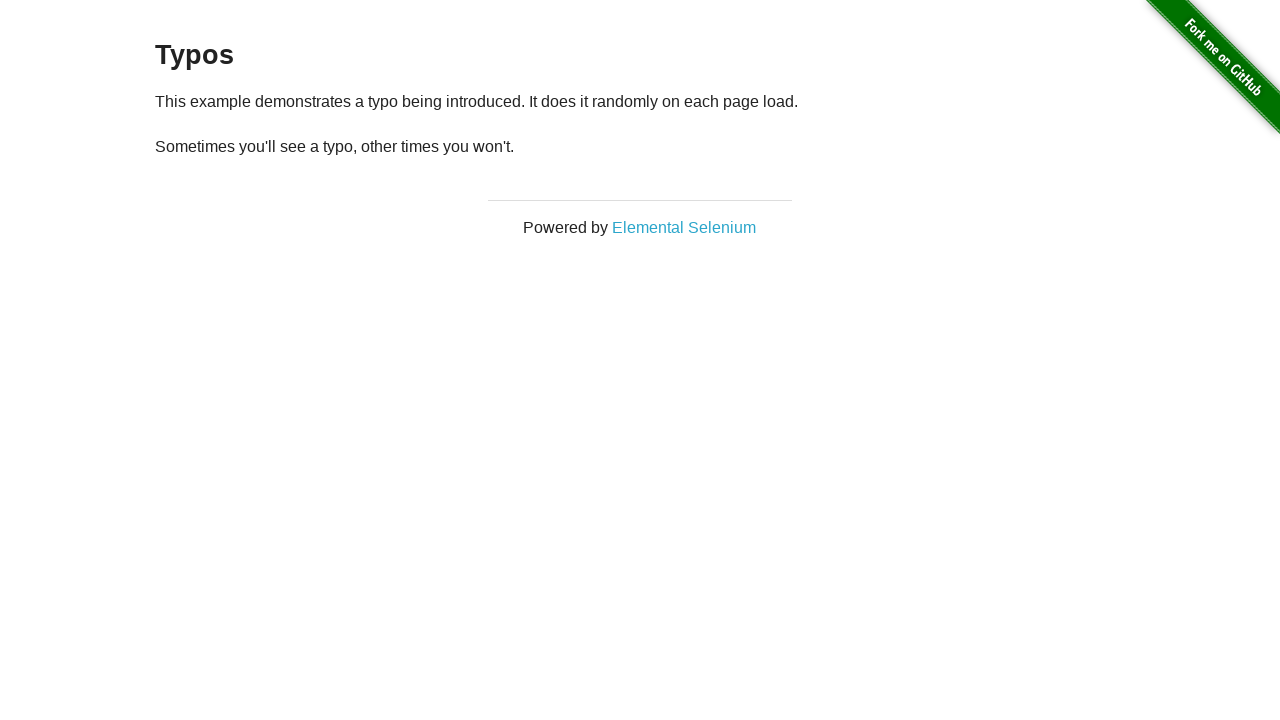

Retrieved paragraph text: '
  Sometimes you'll see a typo, other times you won't.
'
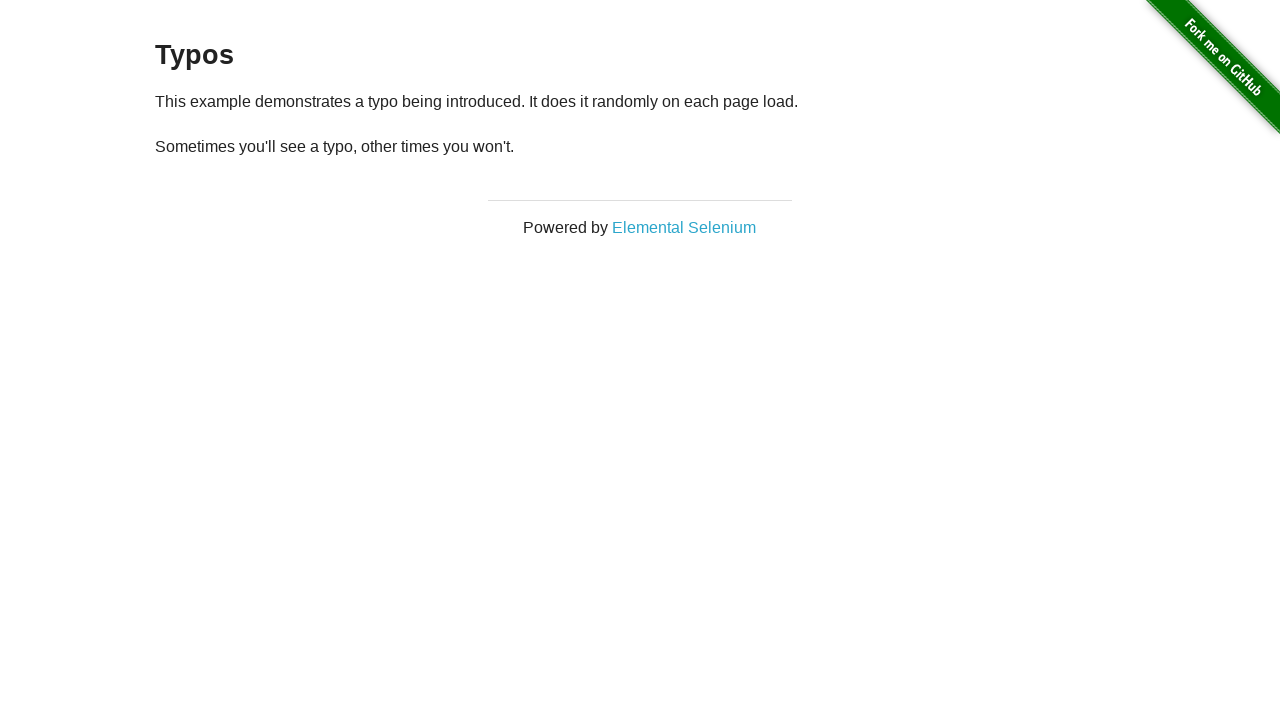

Page reloaded (attempt 17/20)
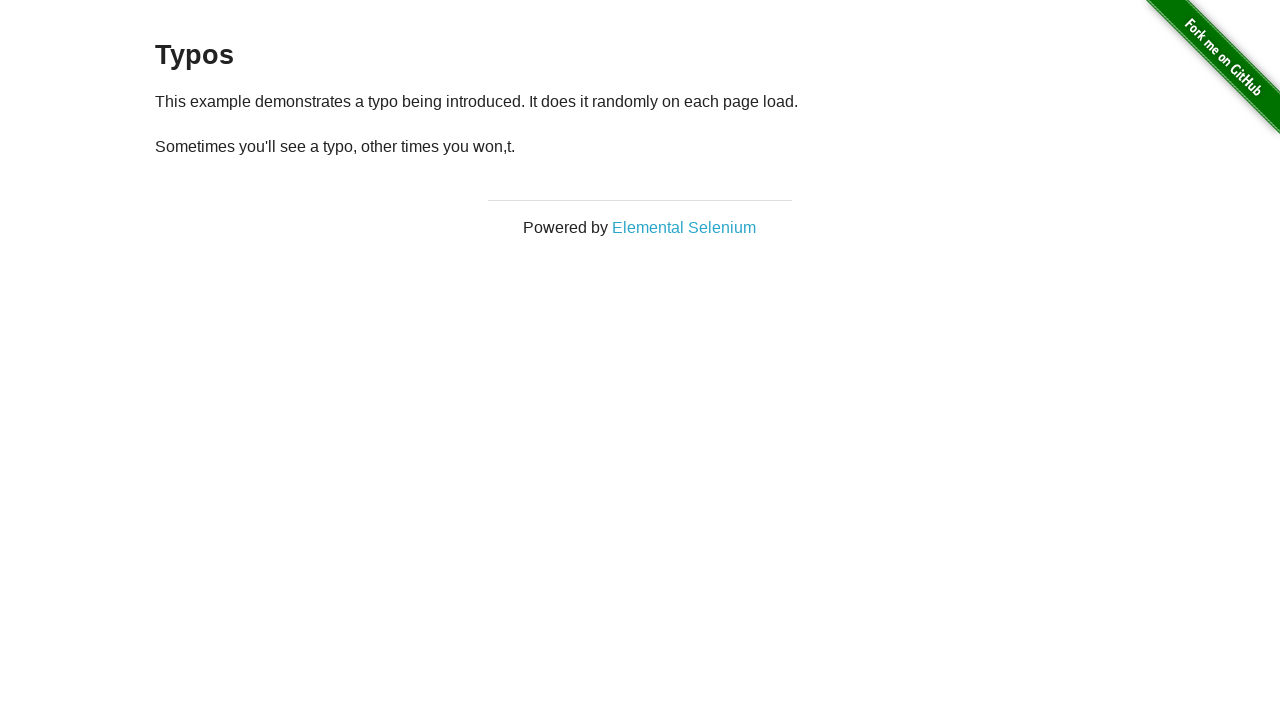

Waited for paragraph element to load after page reload
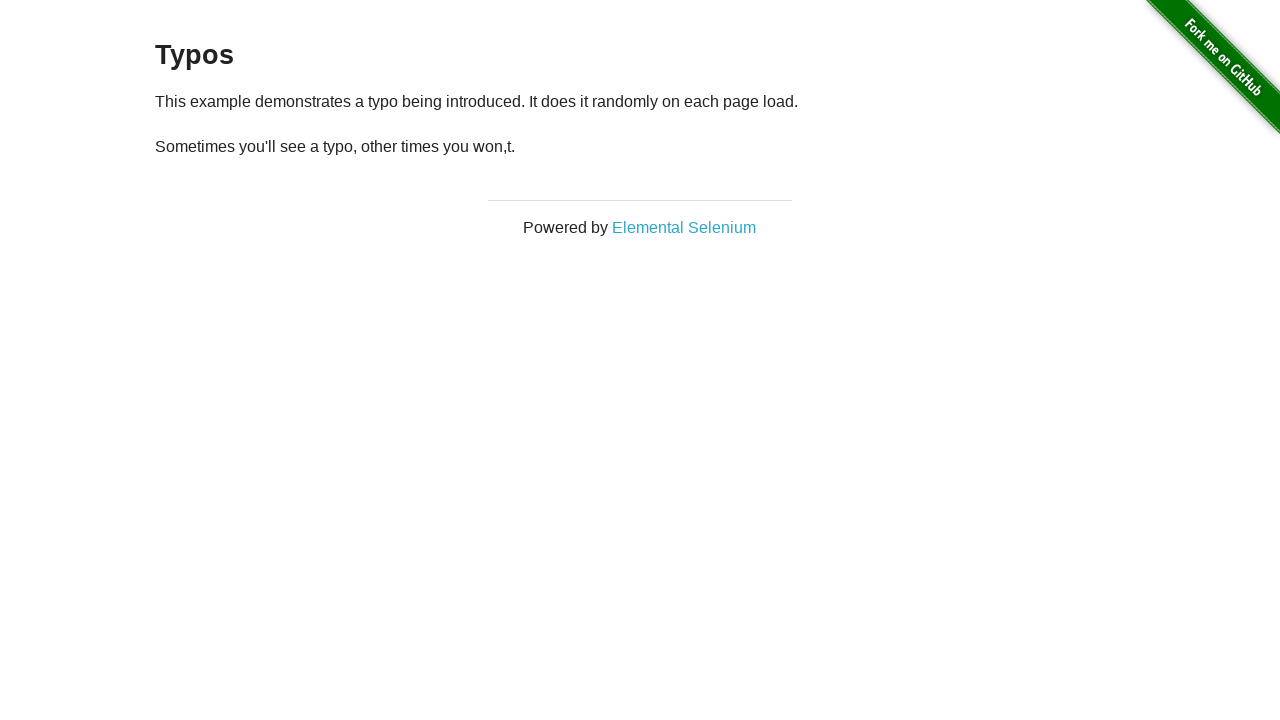

Retrieved paragraph text: '
  Sometimes you'll see a typo, other times you won,t.
'
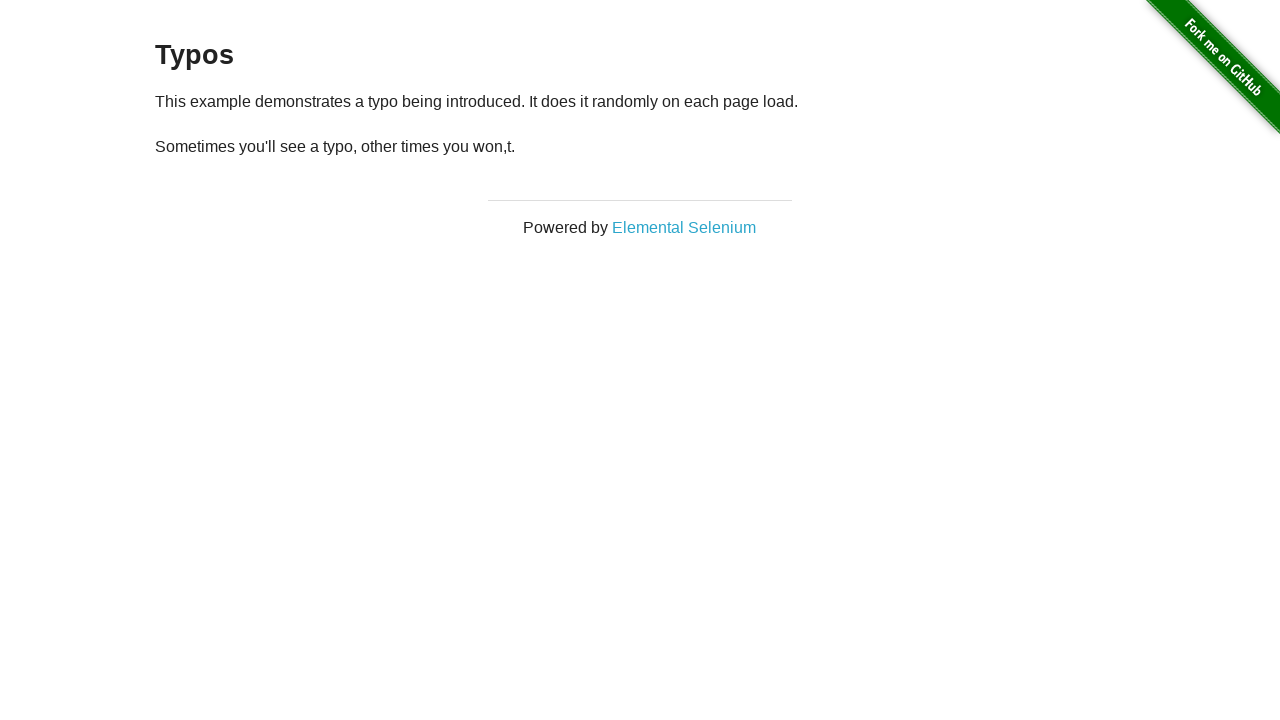

Page reloaded (attempt 18/20)
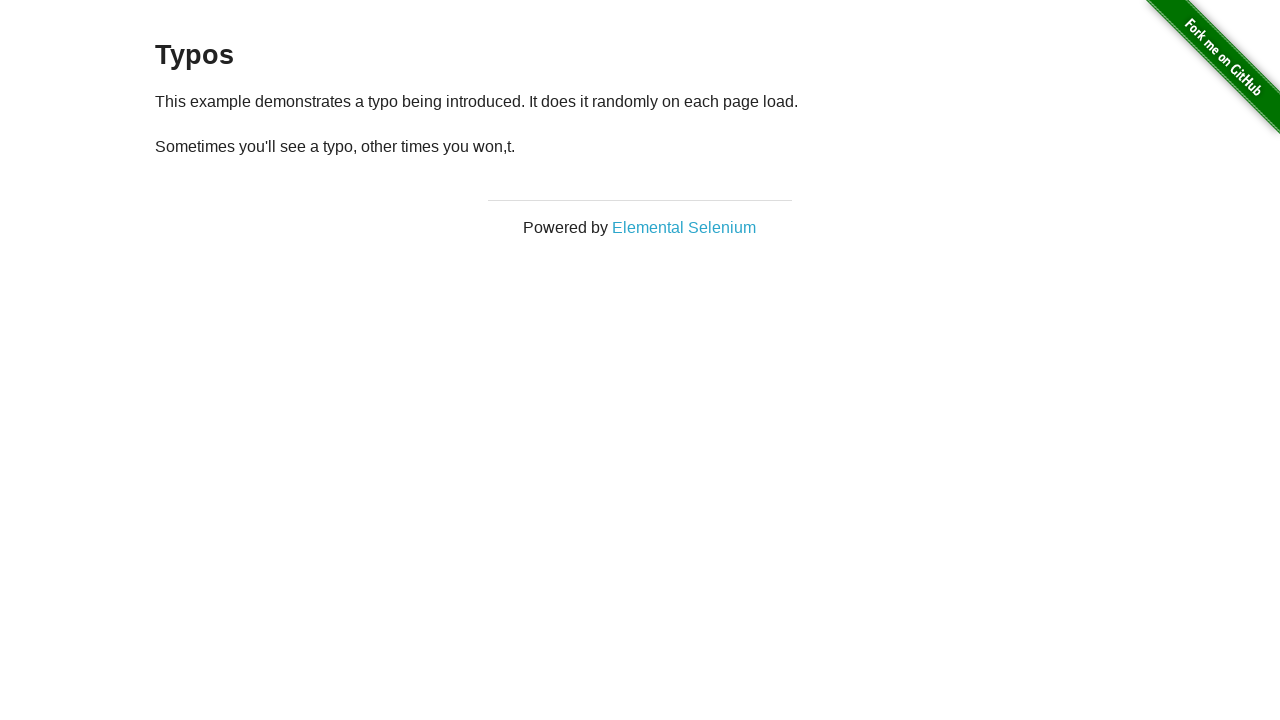

Waited for paragraph element to load after page reload
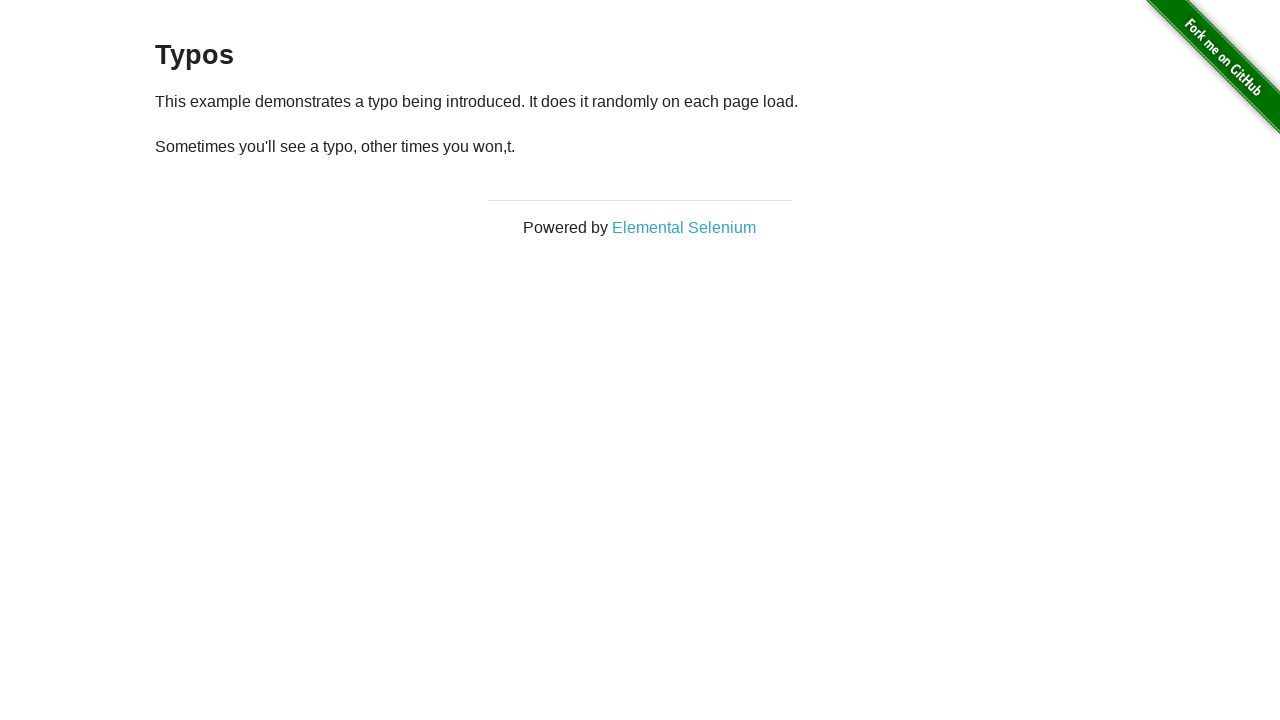

Retrieved paragraph text: '
  Sometimes you'll see a typo, other times you won,t.
'
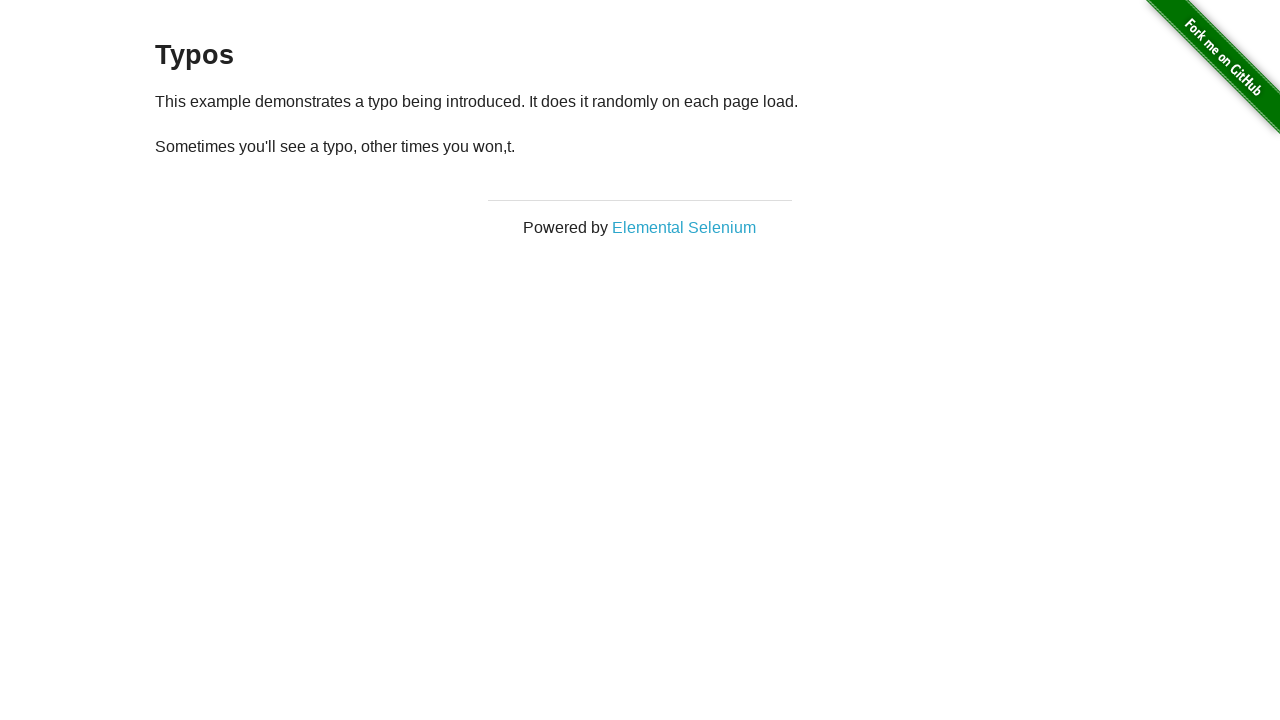

Page reloaded (attempt 19/20)
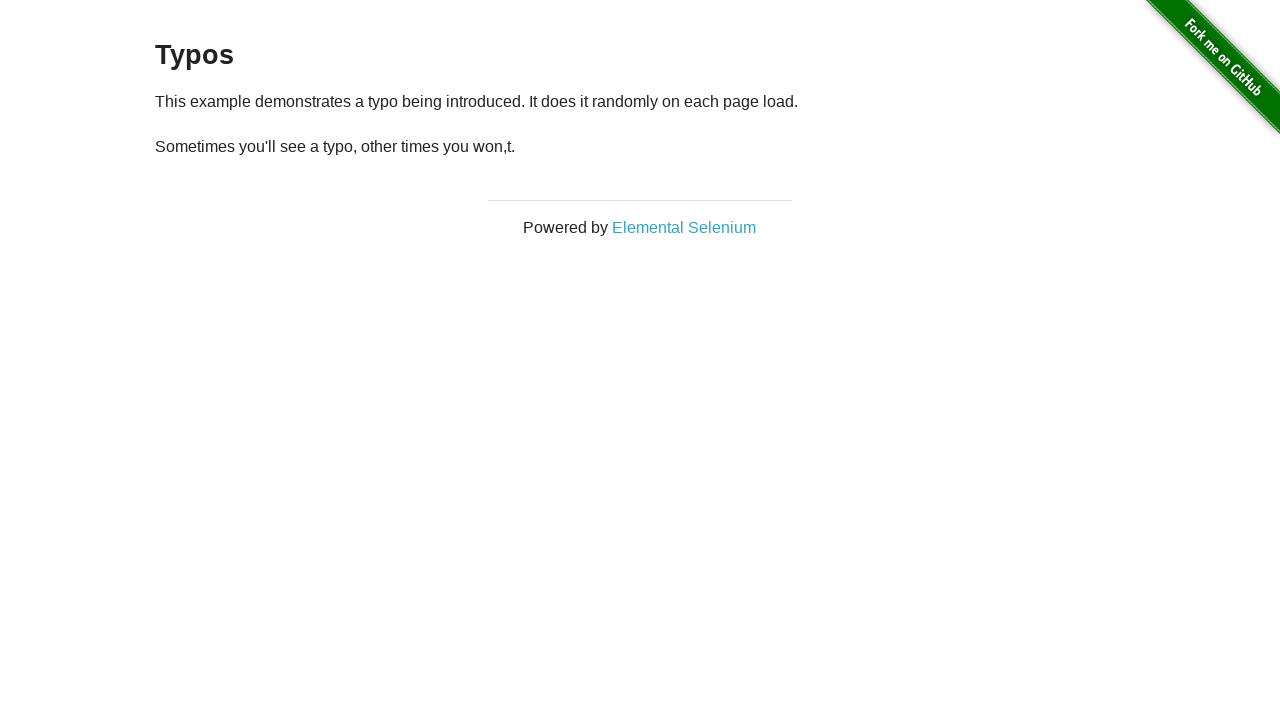

Waited for paragraph element to load after page reload
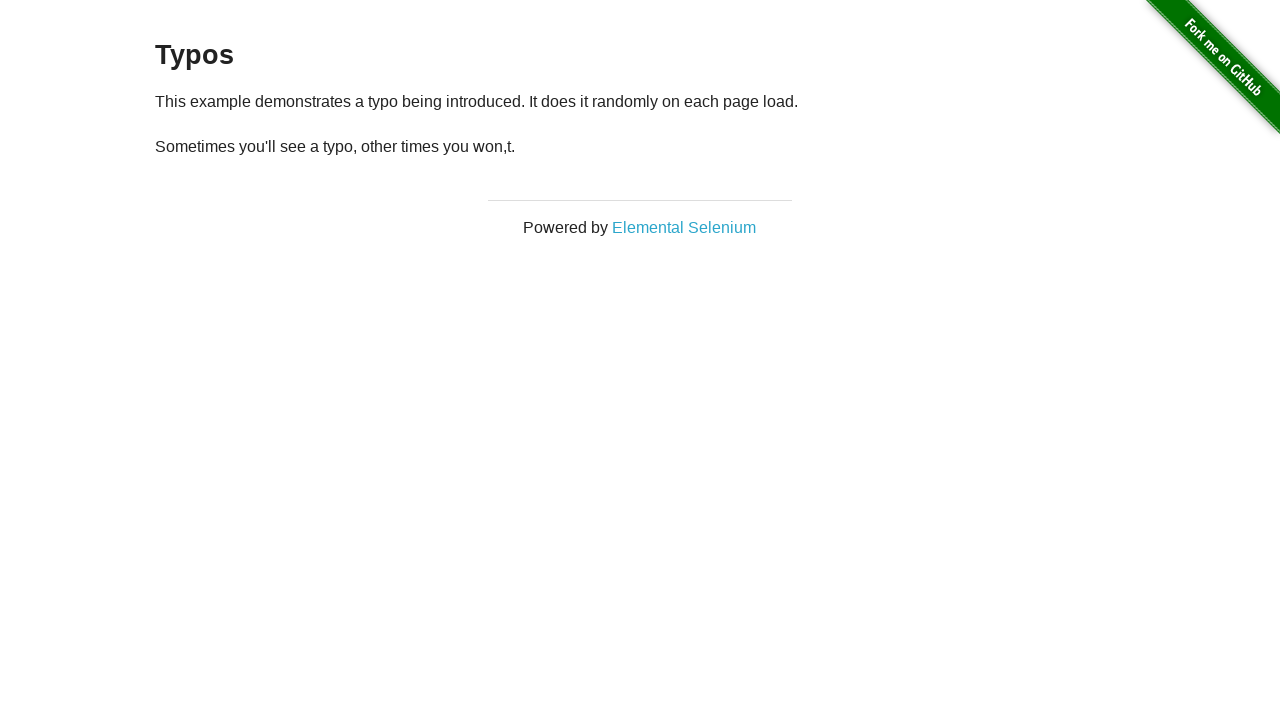

Retrieved paragraph text: '
  Sometimes you'll see a typo, other times you won,t.
'
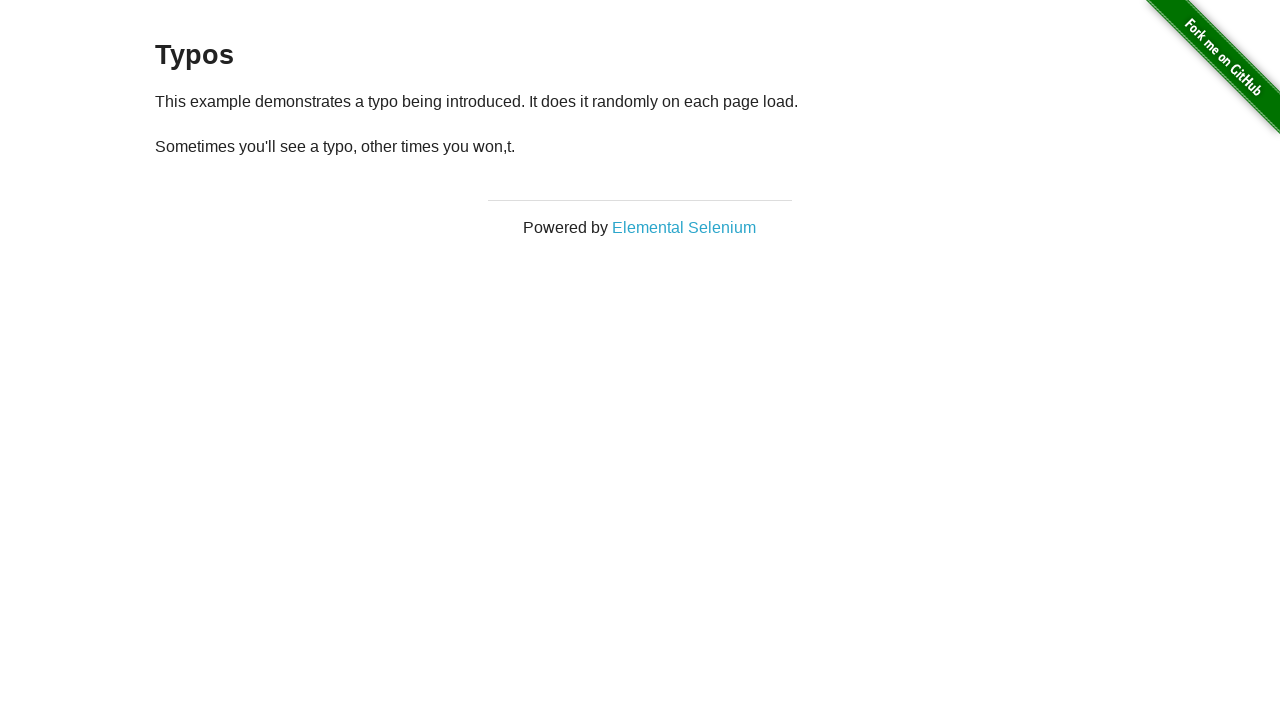

Page reloaded (attempt 20/20)
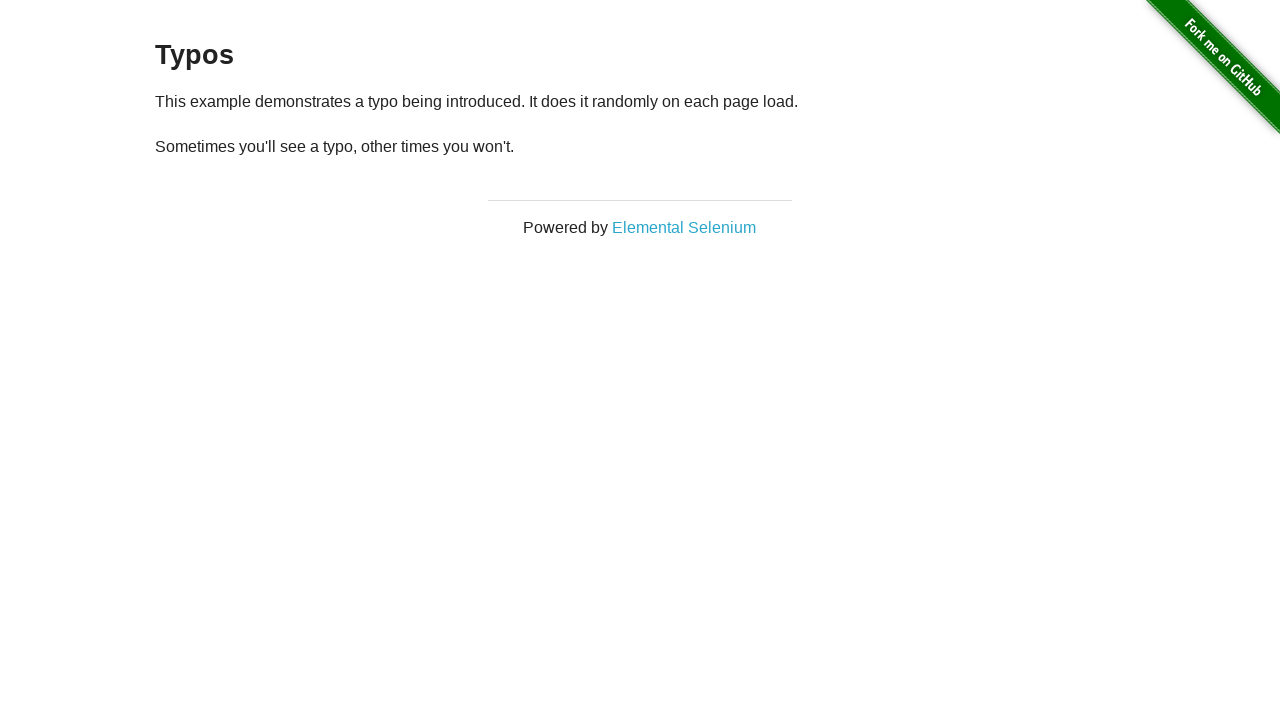

Waited for paragraph element to load after page reload
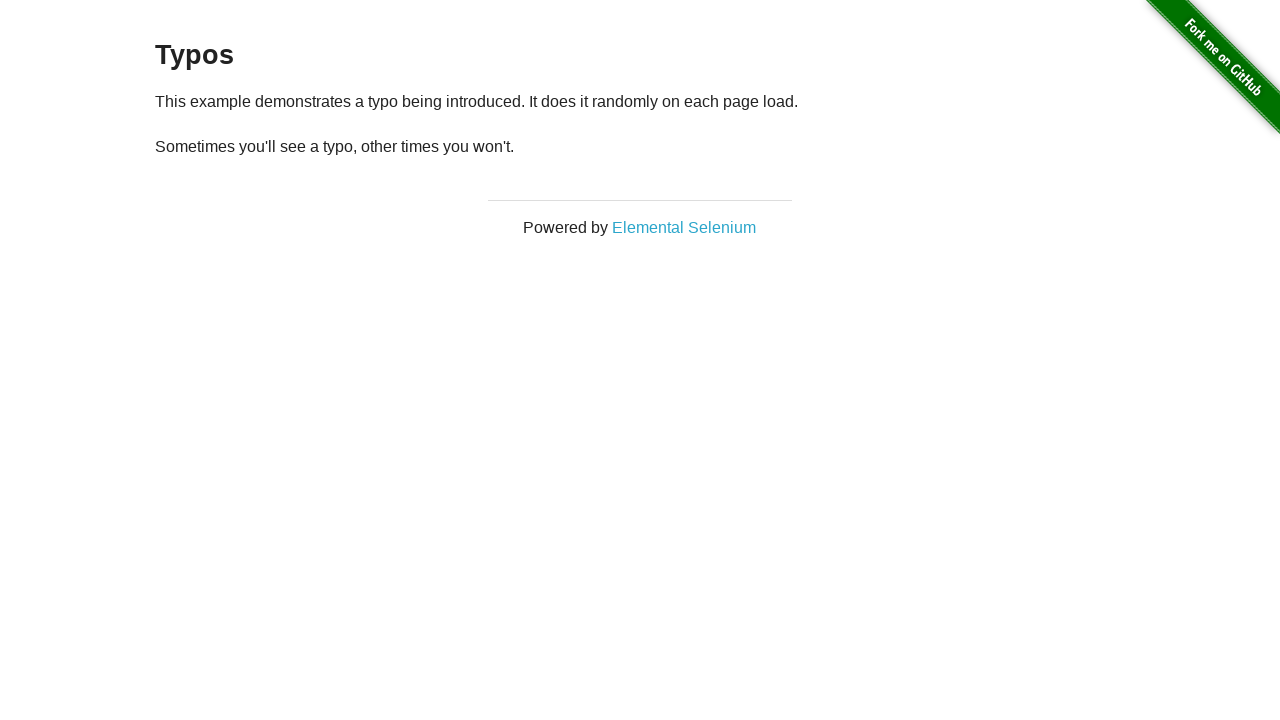

Retrieved final paragraph text for verification
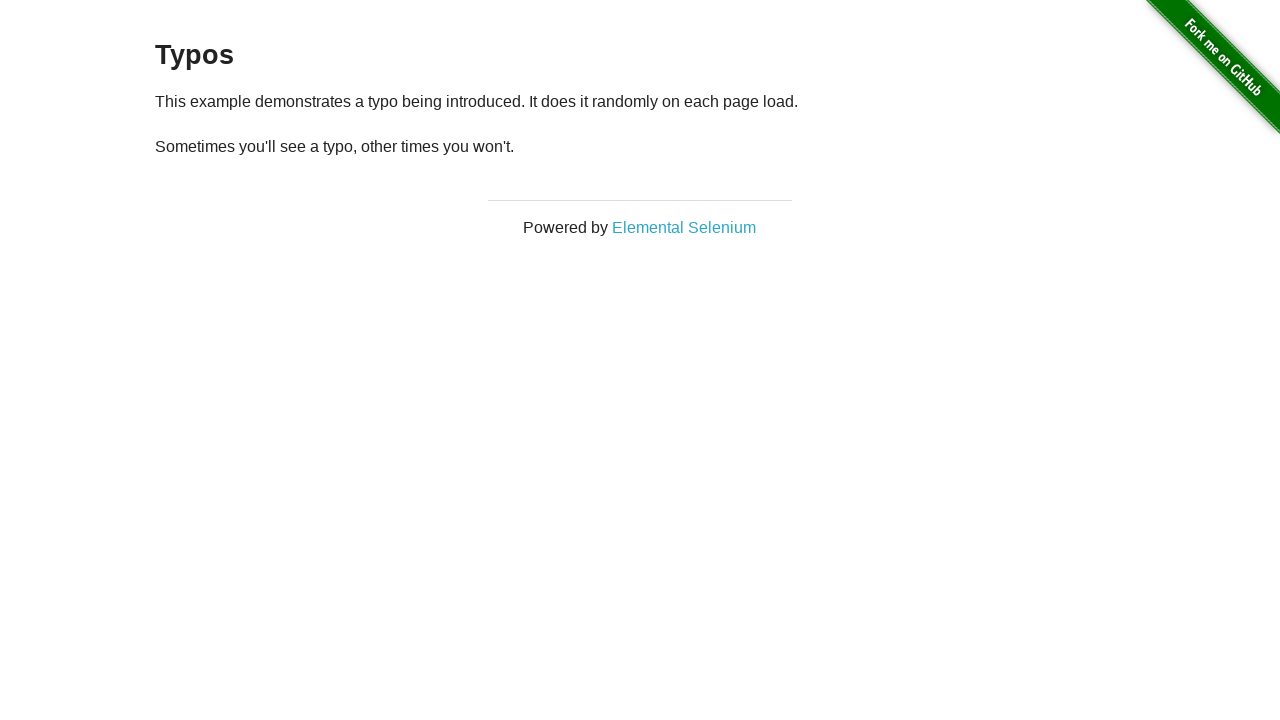

Verified that paragraph text is not None - test passed
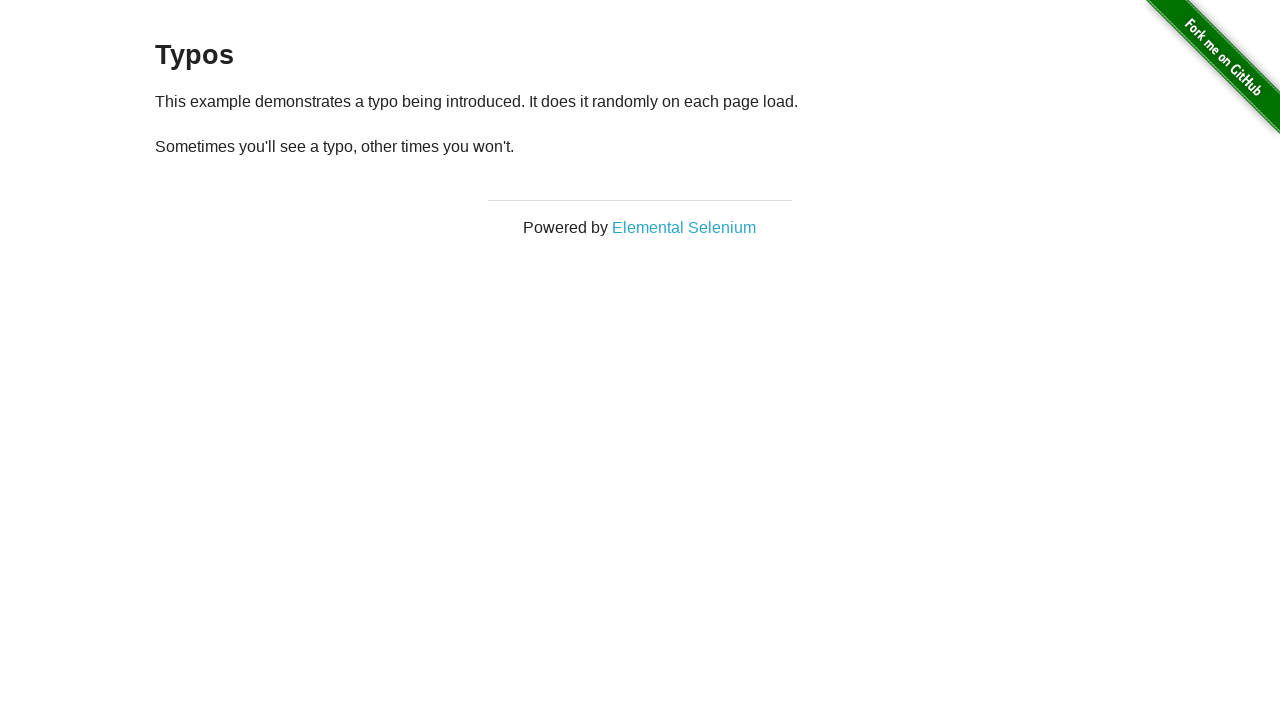

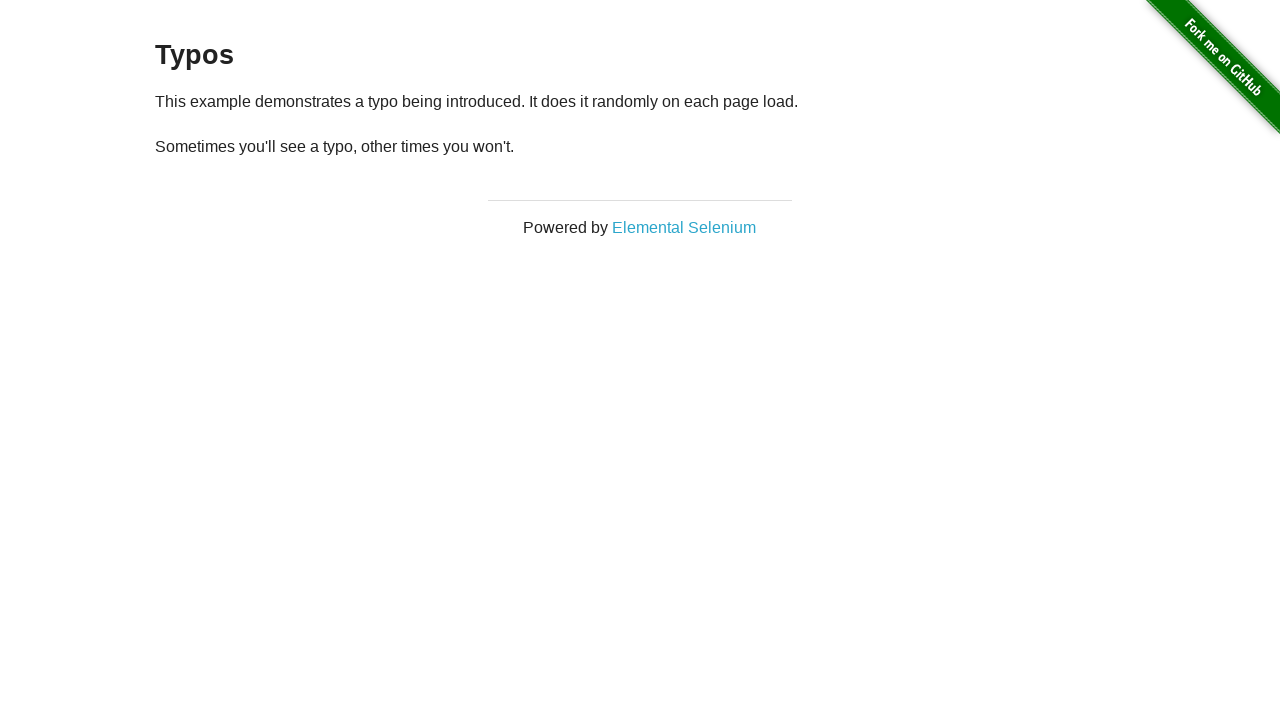